Tests multiple checkboxes (Jack, John, Mike) in the Vue.js form bindings example by iterating through all possible combinations of checked states

Starting URL: https://vuejs.org/examples/#form-bindings

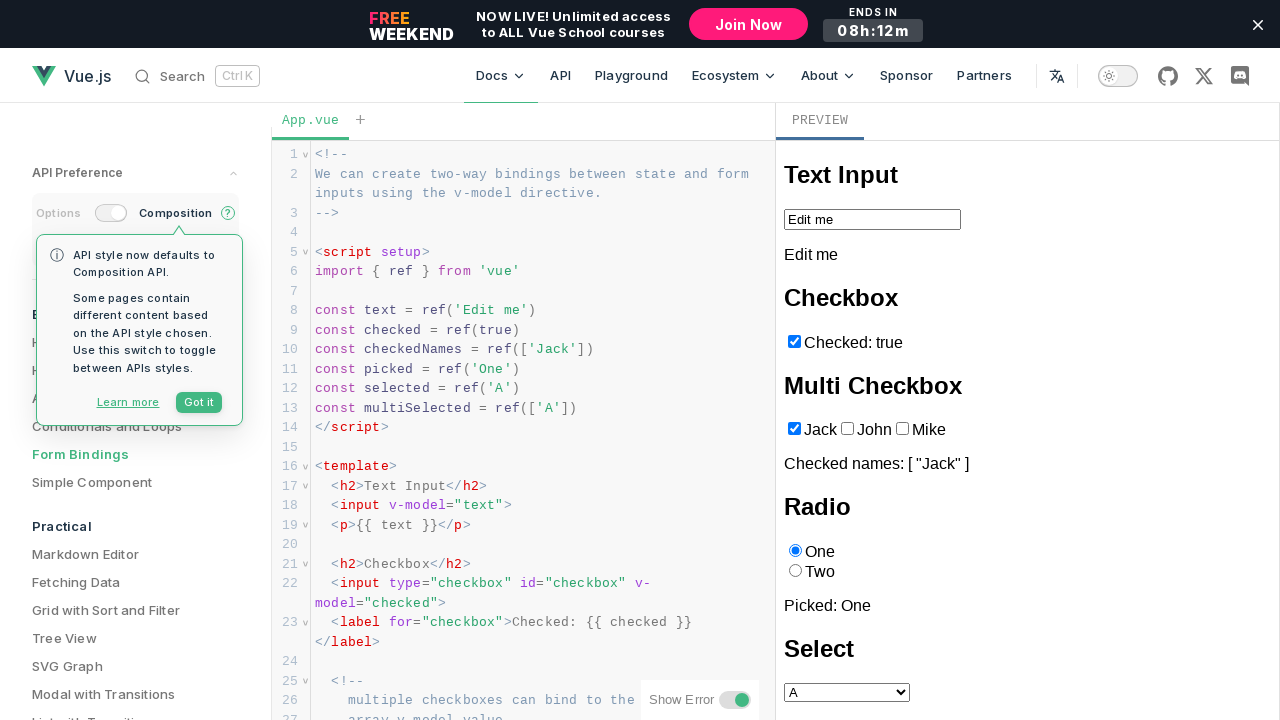

Set up checkbox names and iframe locator
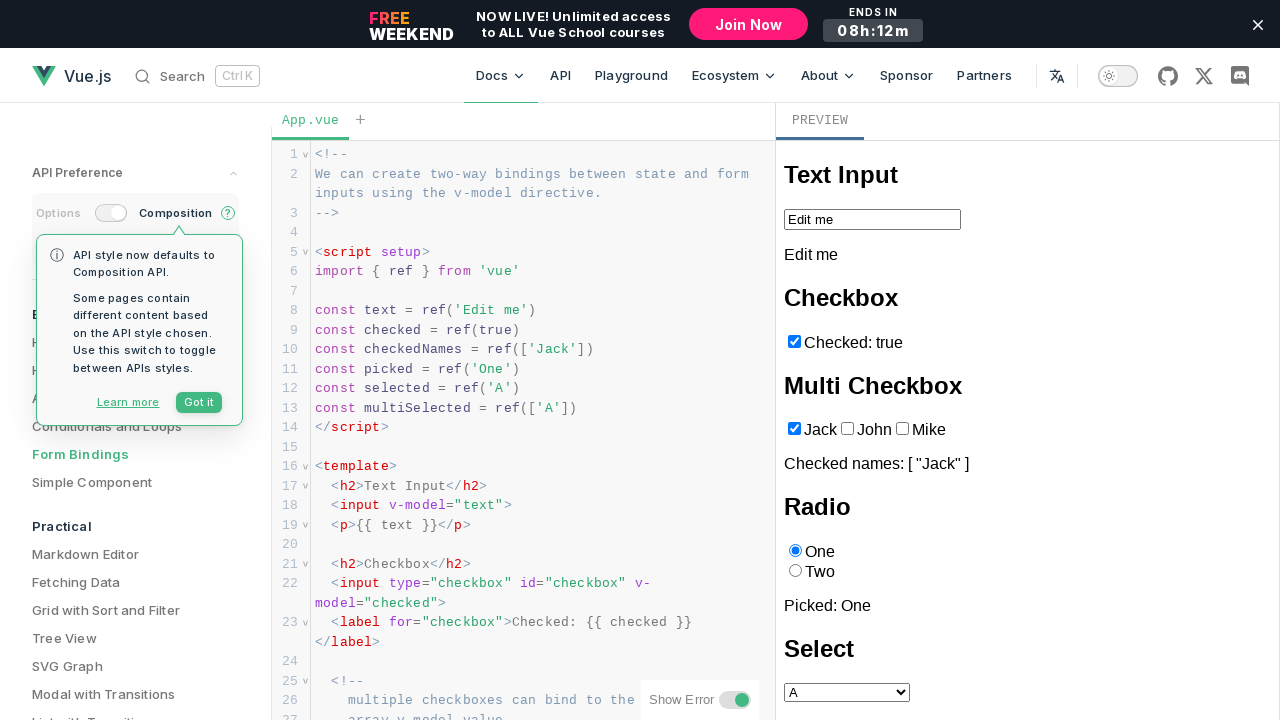

Unchecked checkbox 'Jack' at (794, 429) on iframe >> internal:control=enter-frame >> internal:role=checkbox[name="Jack"i]
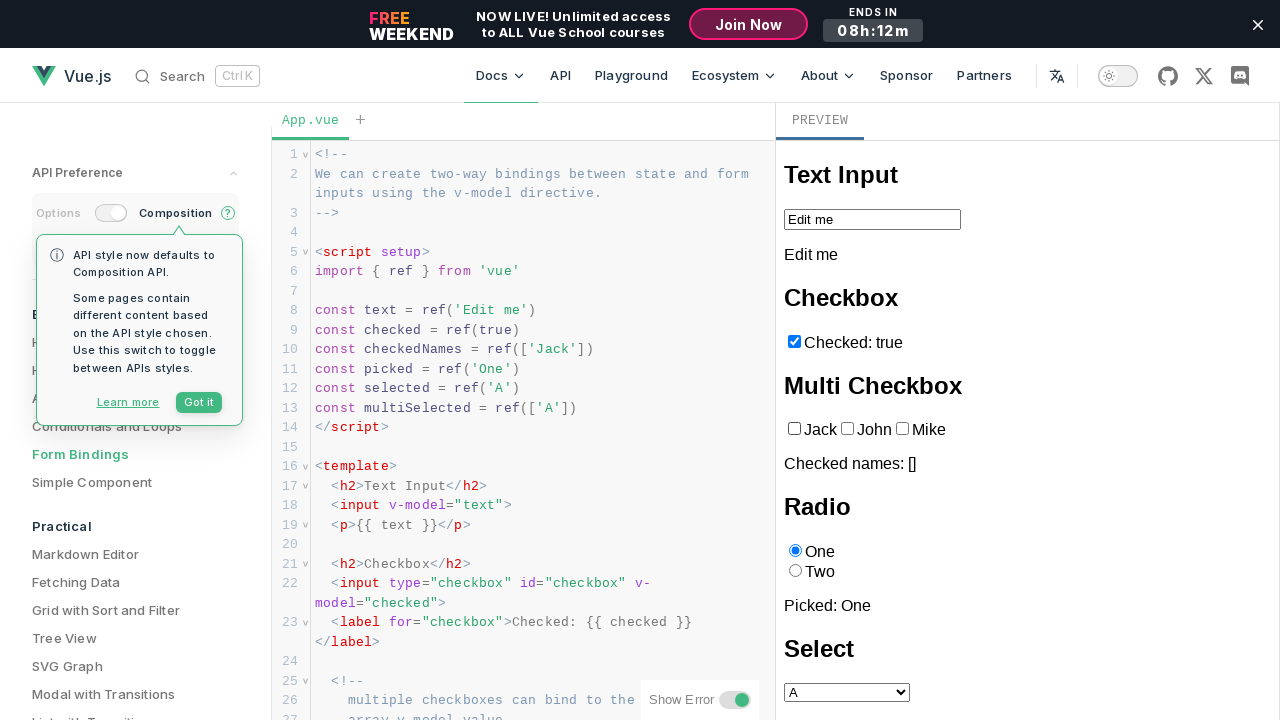

Unchecked checkbox 'John' on iframe >> internal:control=enter-frame >> internal:role=checkbox[name="John"i]
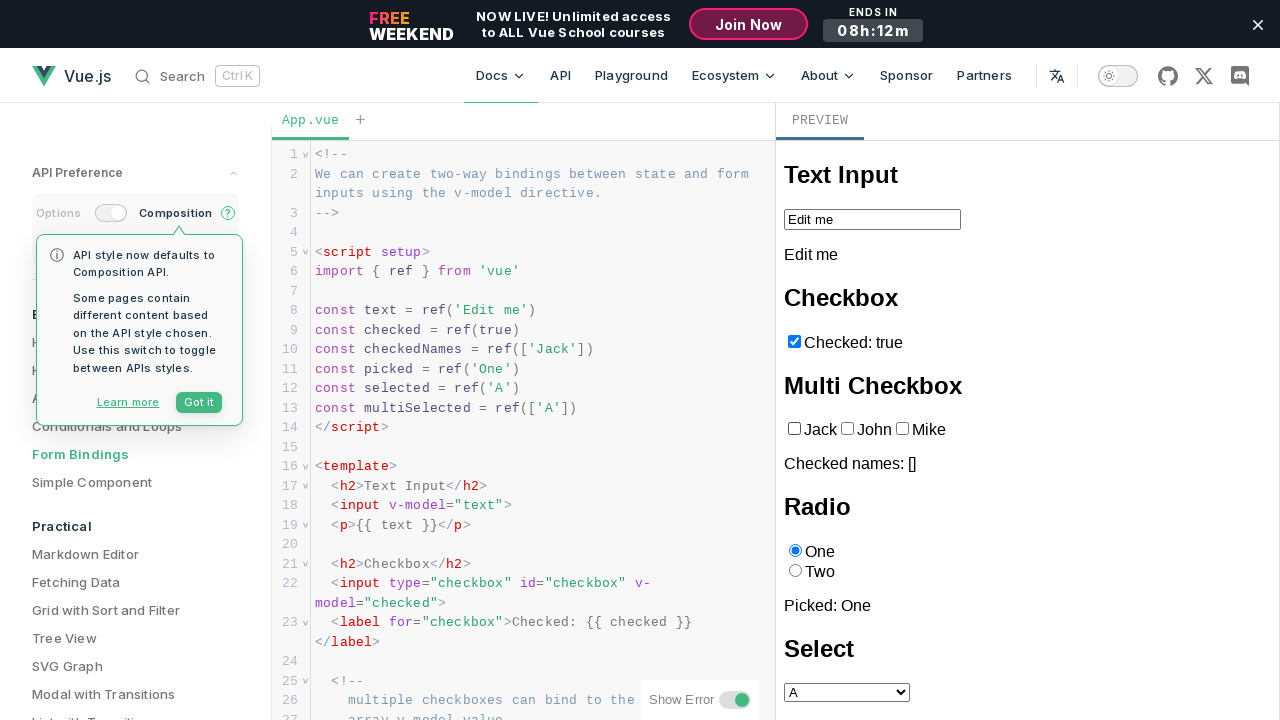

Unchecked checkbox 'Mike' on iframe >> internal:control=enter-frame >> internal:role=checkbox[name="Mike"i]
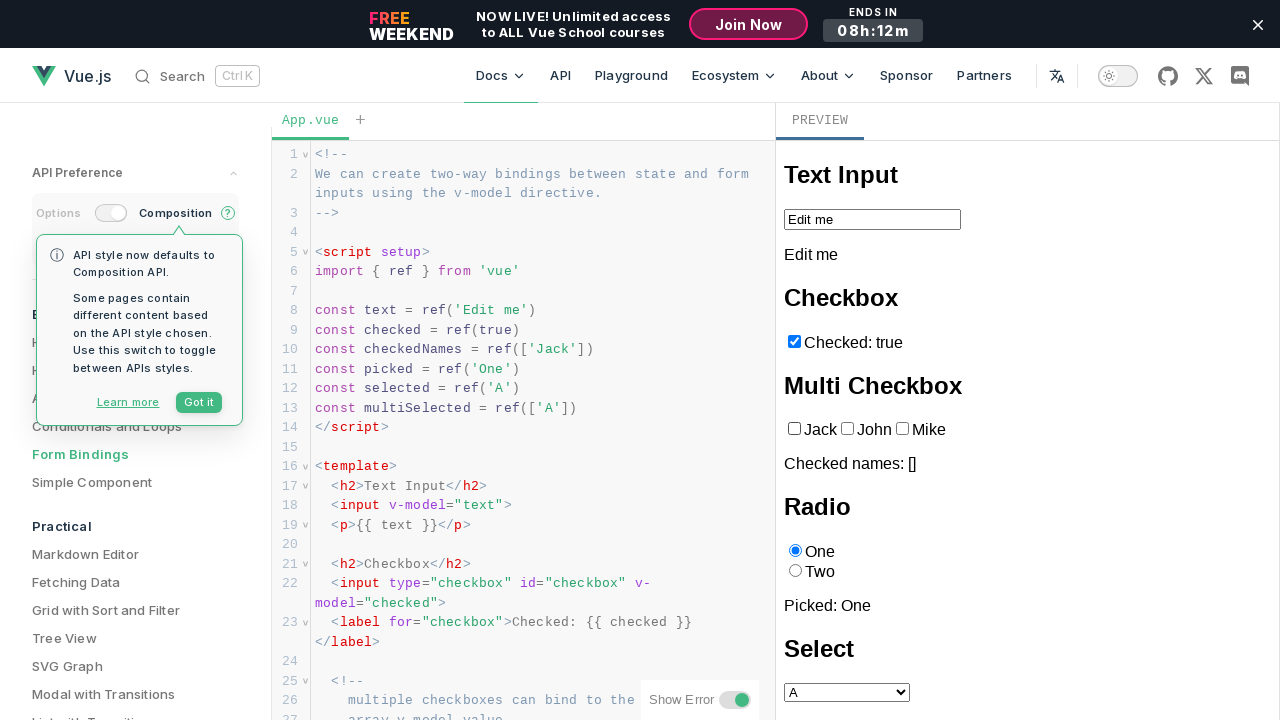

Verified checkbox 'Jack' is unchecked
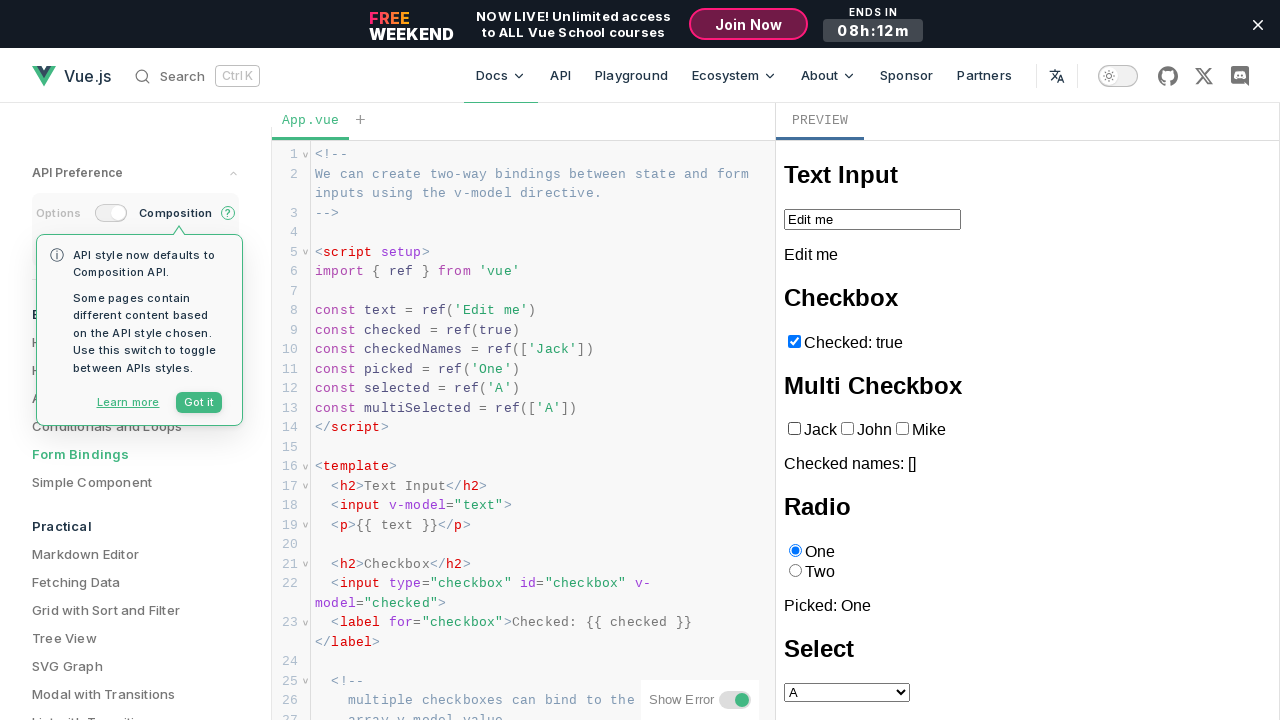

Verified checkbox 'John' is unchecked
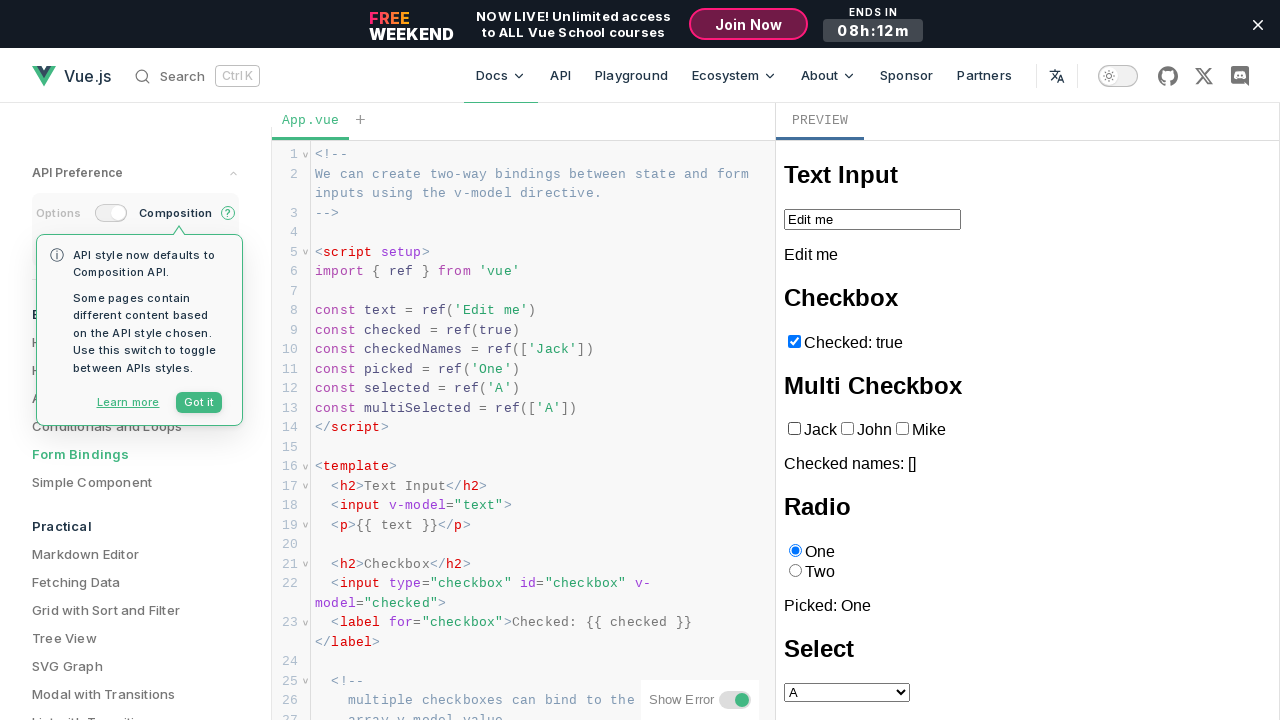

Verified checkbox 'Mike' is unchecked
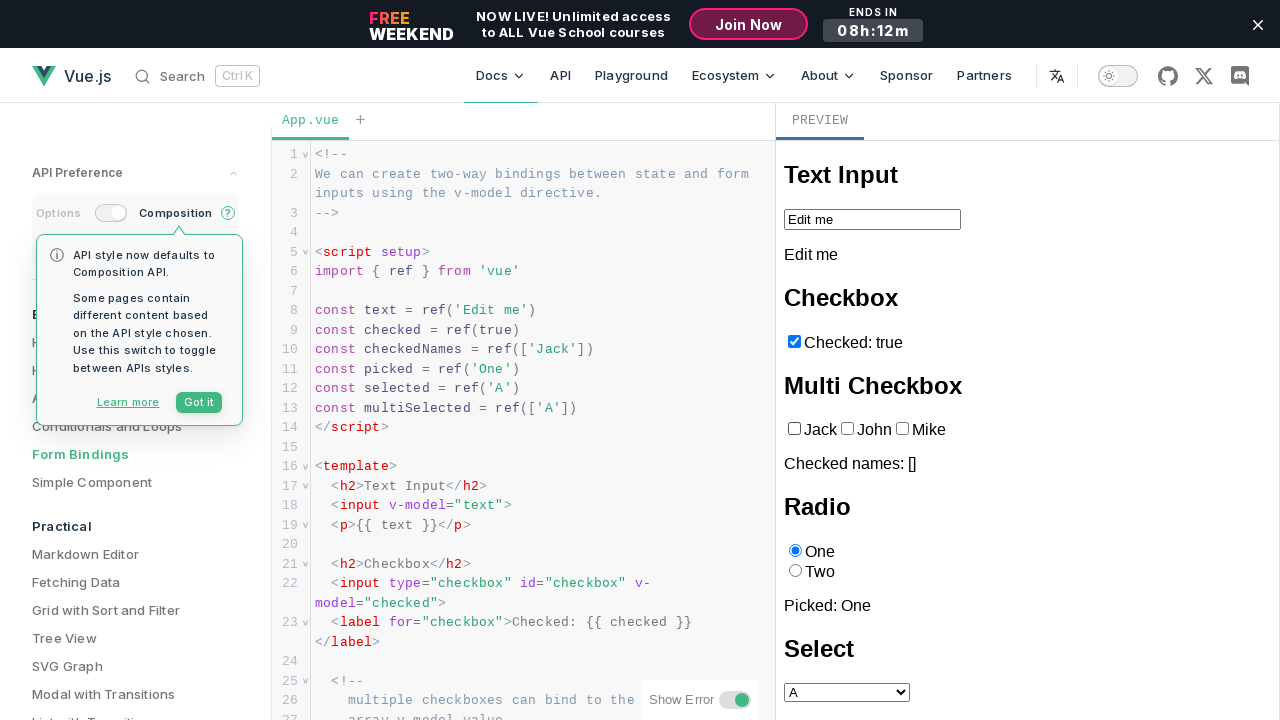

Unchecked checkbox 'Jack' on iframe >> internal:control=enter-frame >> internal:role=checkbox[name="Jack"i]
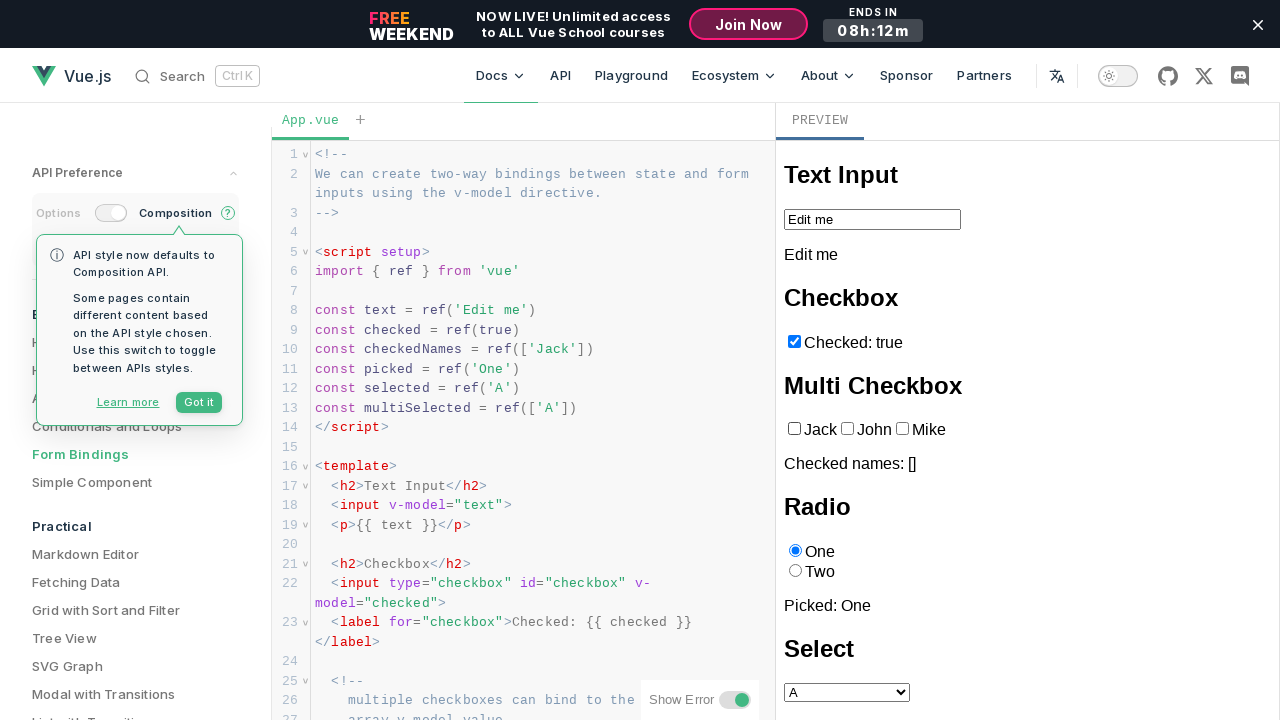

Unchecked checkbox 'John' on iframe >> internal:control=enter-frame >> internal:role=checkbox[name="John"i]
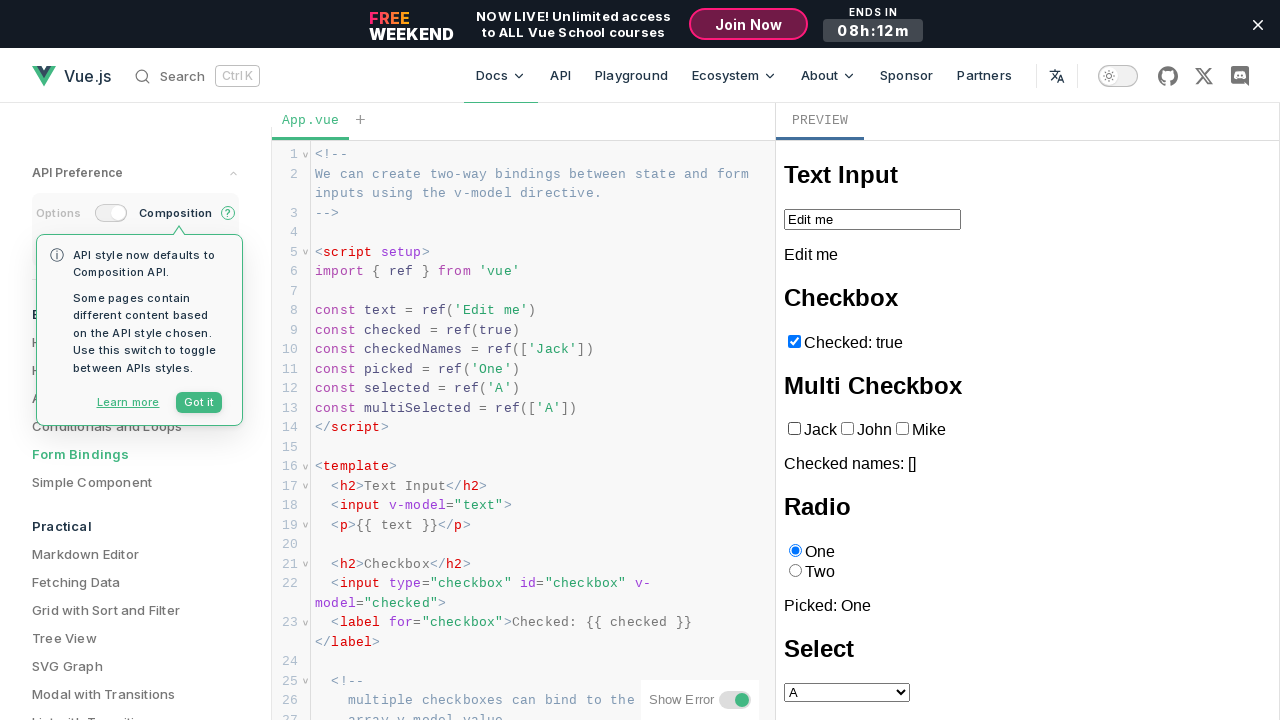

Checked checkbox 'Mike' at (902, 429) on iframe >> internal:control=enter-frame >> internal:role=checkbox[name="Mike"i]
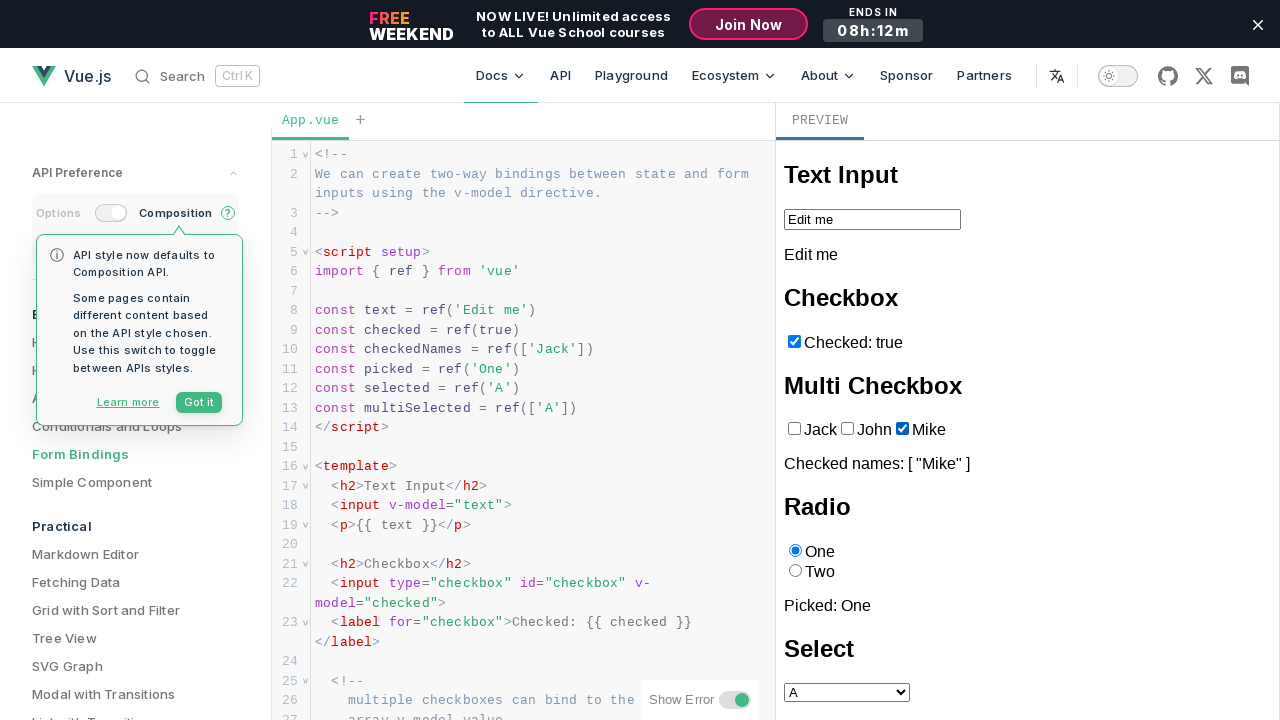

Verified checkbox 'Jack' is unchecked
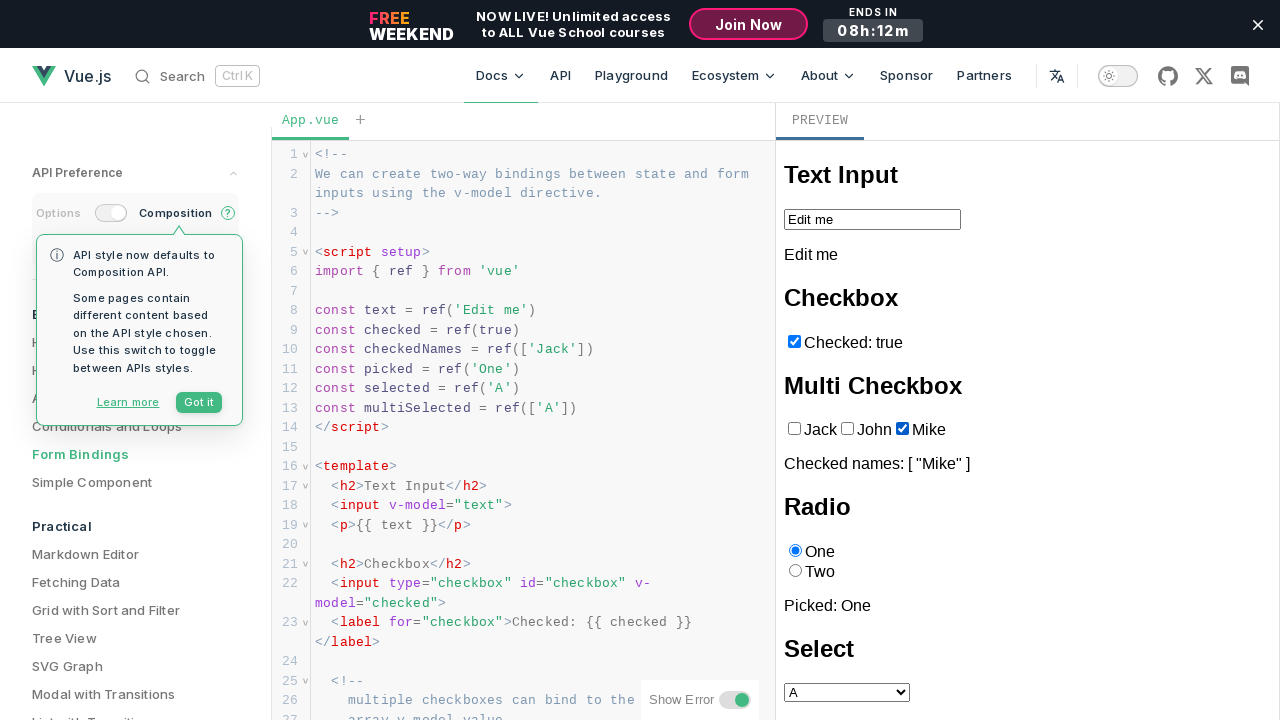

Verified checkbox 'John' is unchecked
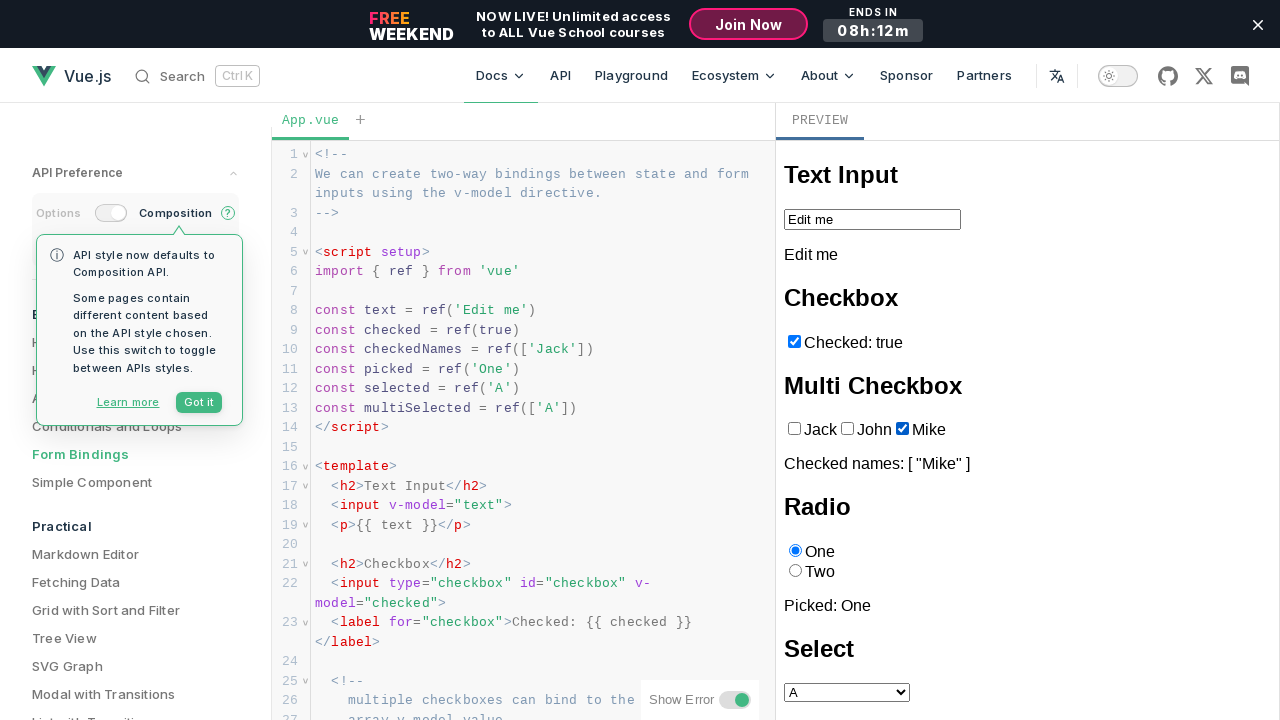

Verified checkbox 'Mike' is checked
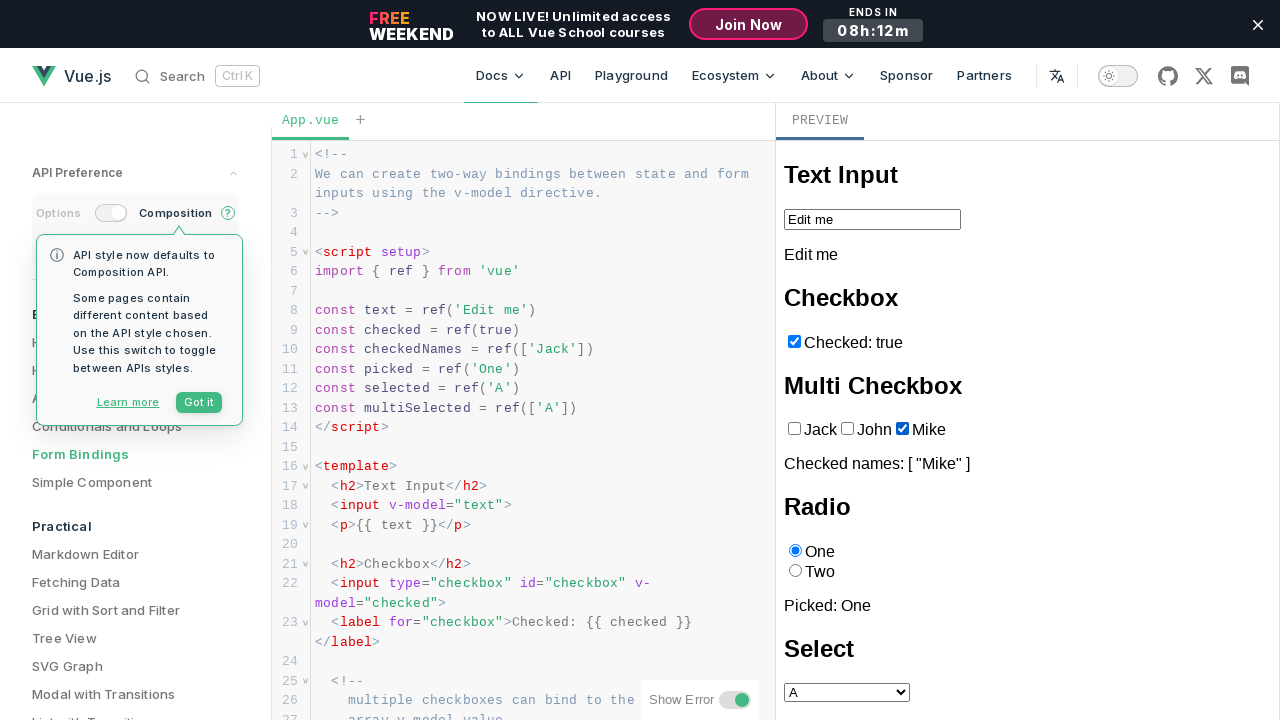

Unchecked checkbox 'Jack' on iframe >> internal:control=enter-frame >> internal:role=checkbox[name="Jack"i]
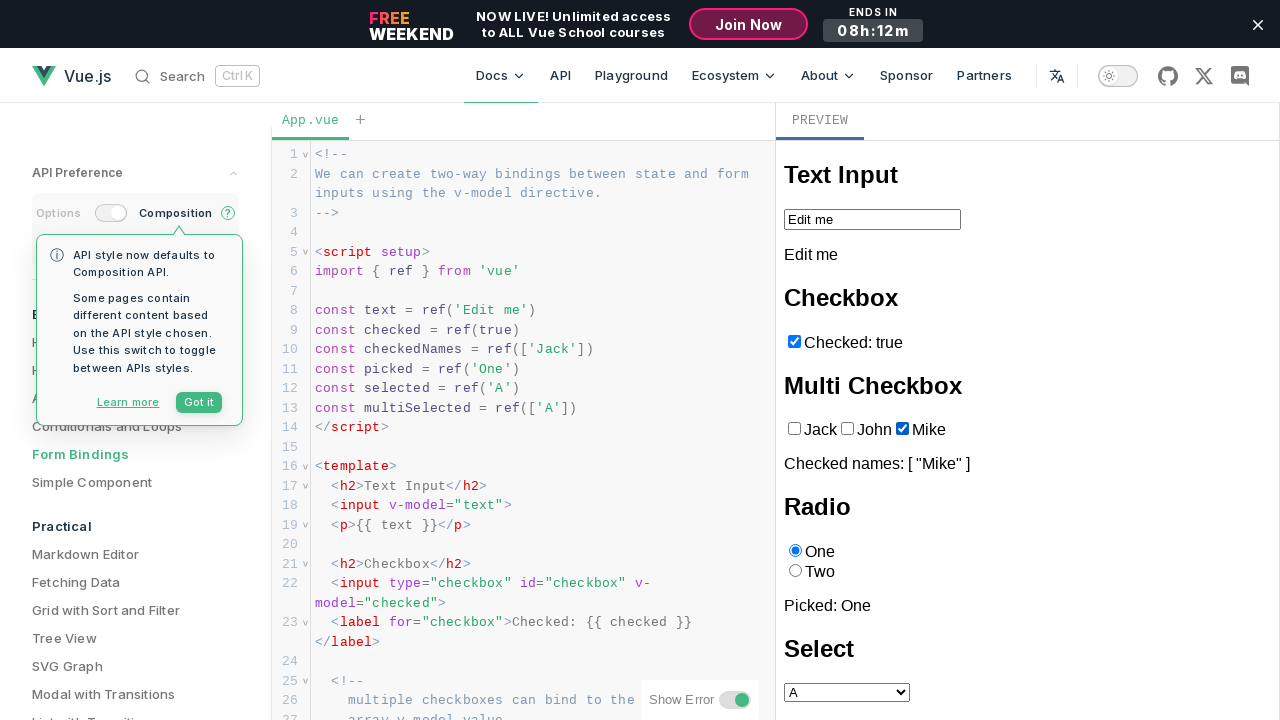

Checked checkbox 'John' at (847, 429) on iframe >> internal:control=enter-frame >> internal:role=checkbox[name="John"i]
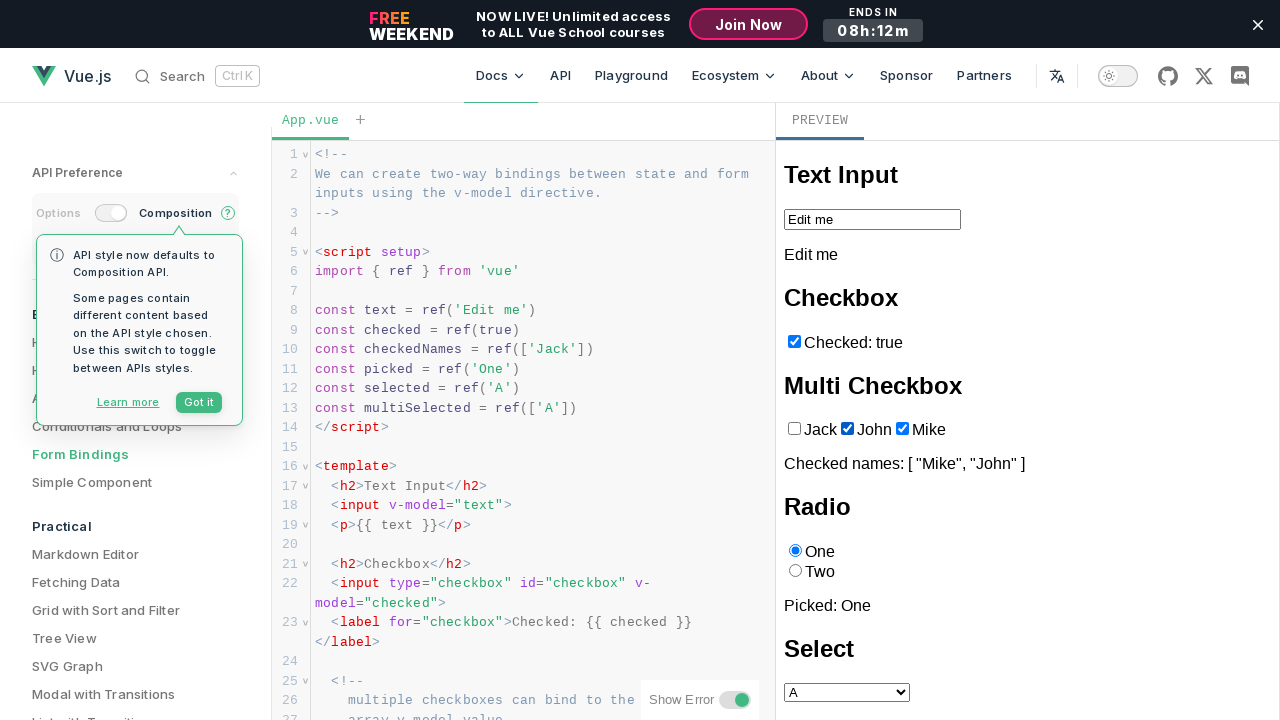

Unchecked checkbox 'Mike' at (902, 429) on iframe >> internal:control=enter-frame >> internal:role=checkbox[name="Mike"i]
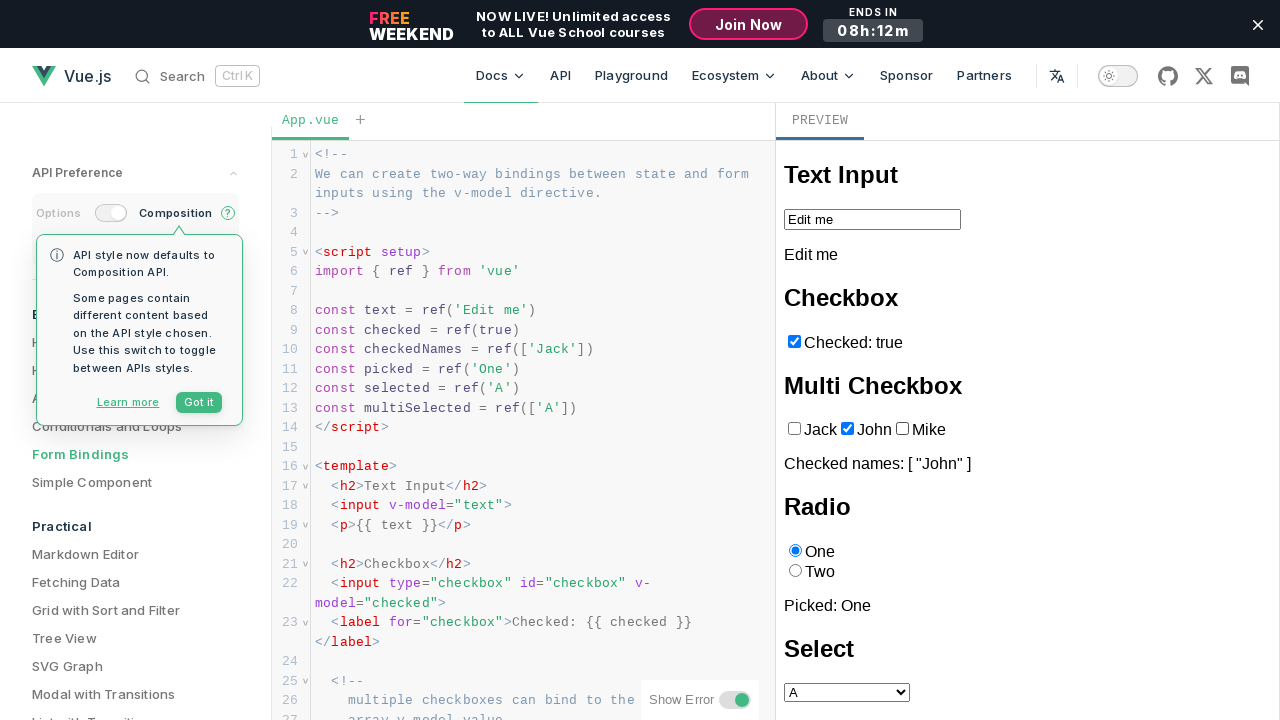

Verified checkbox 'Jack' is unchecked
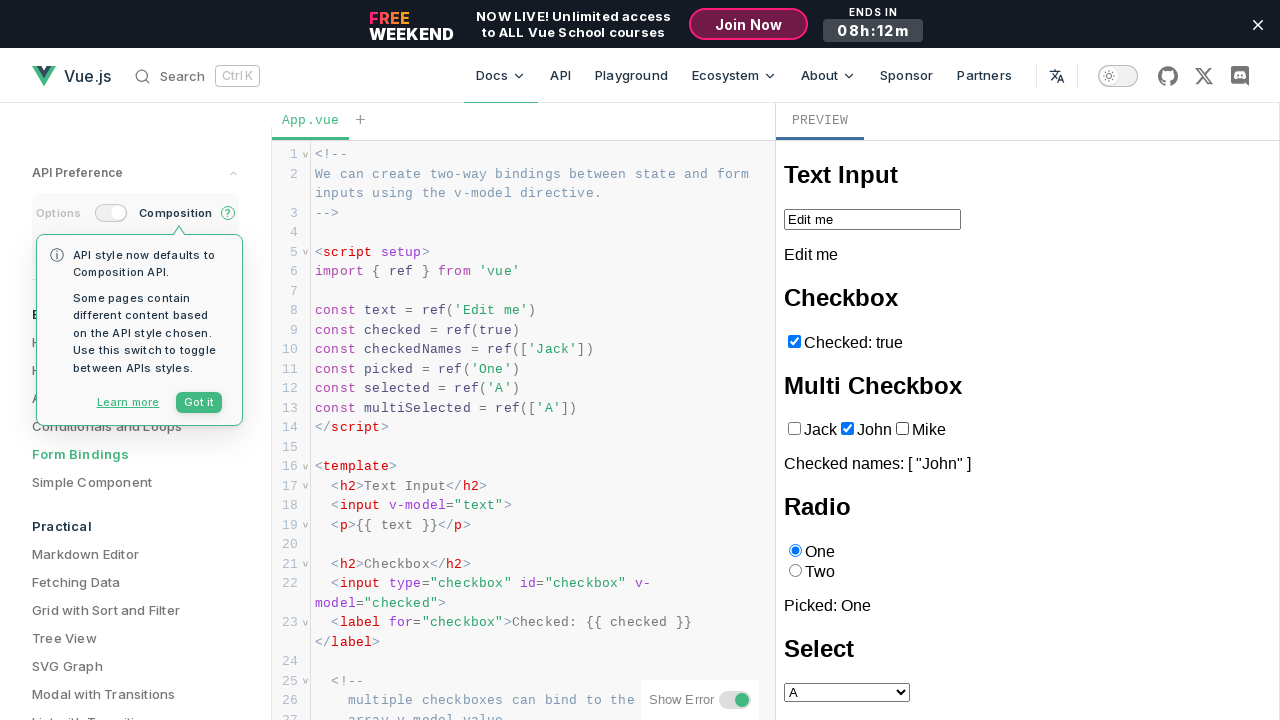

Verified checkbox 'John' is checked
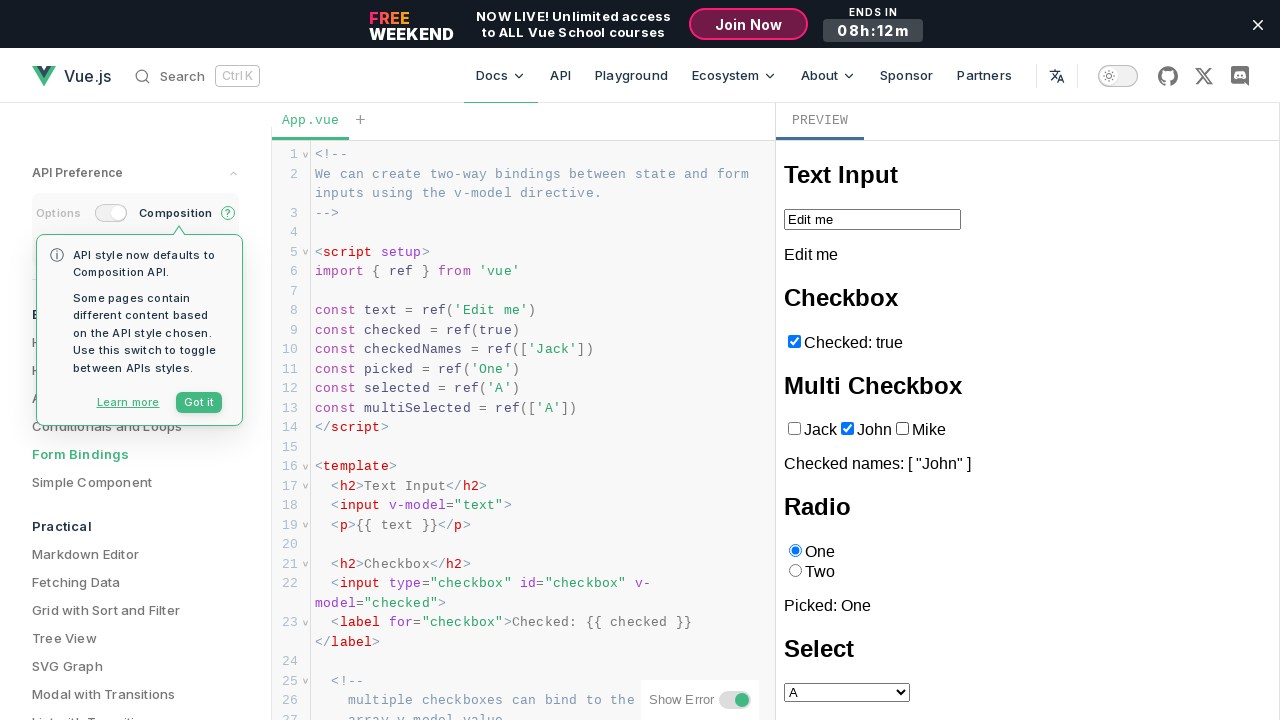

Verified checkbox 'Mike' is unchecked
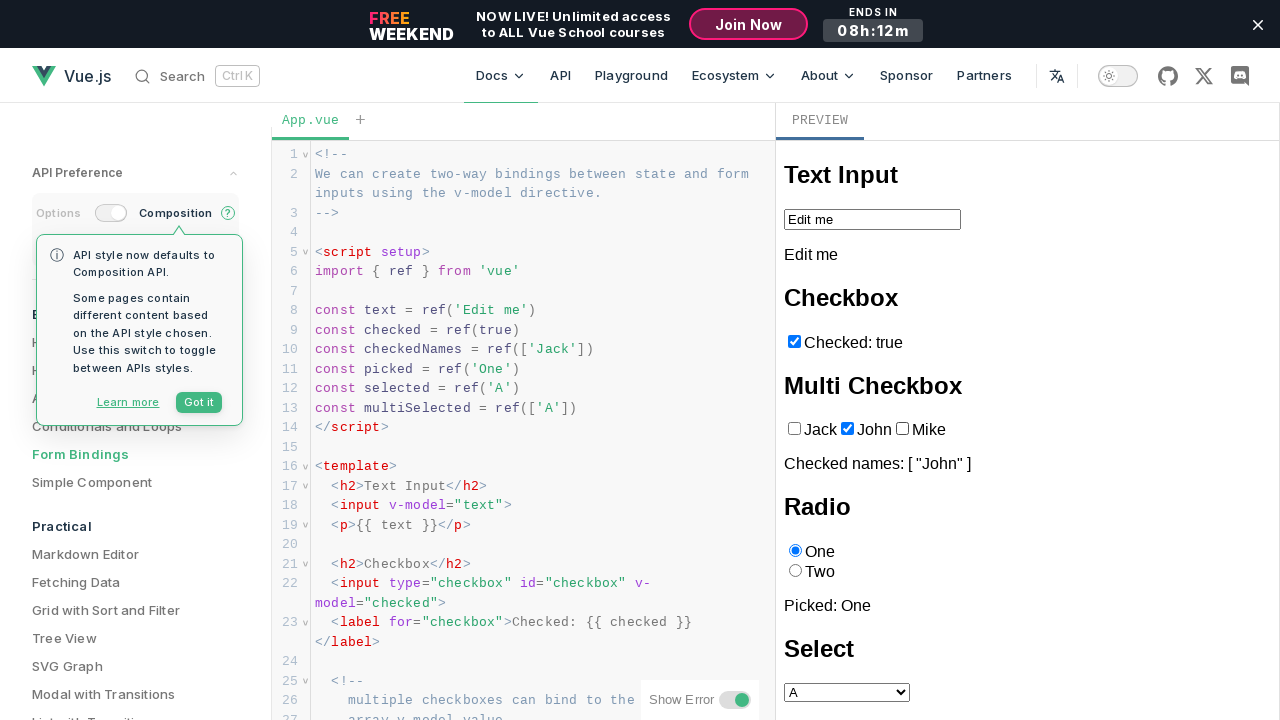

Unchecked checkbox 'Jack' on iframe >> internal:control=enter-frame >> internal:role=checkbox[name="Jack"i]
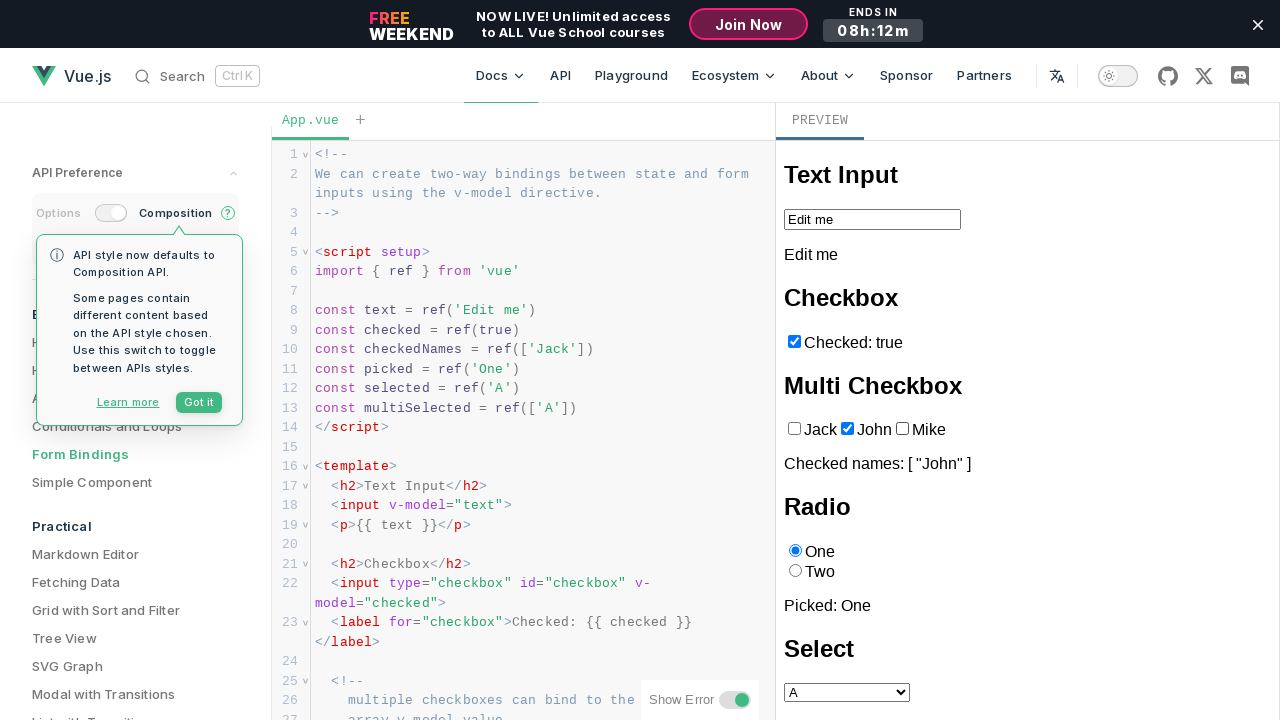

Checked checkbox 'John' on iframe >> internal:control=enter-frame >> internal:role=checkbox[name="John"i]
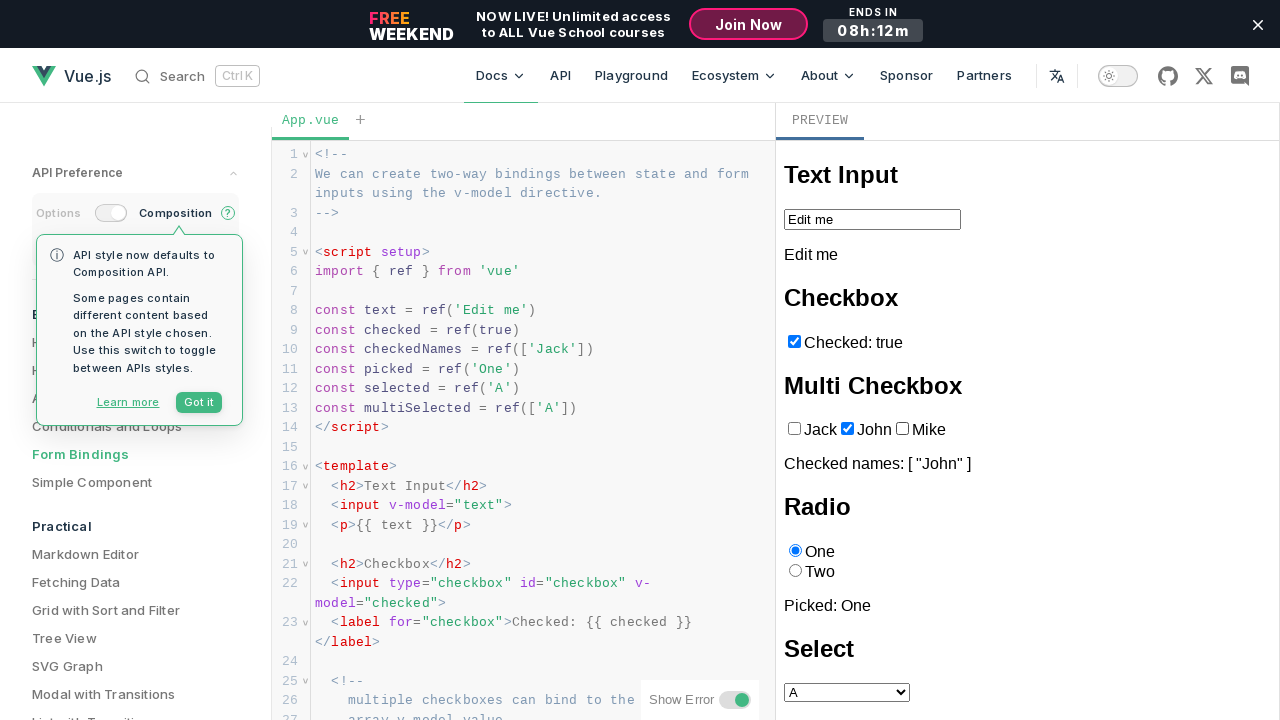

Checked checkbox 'Mike' at (902, 429) on iframe >> internal:control=enter-frame >> internal:role=checkbox[name="Mike"i]
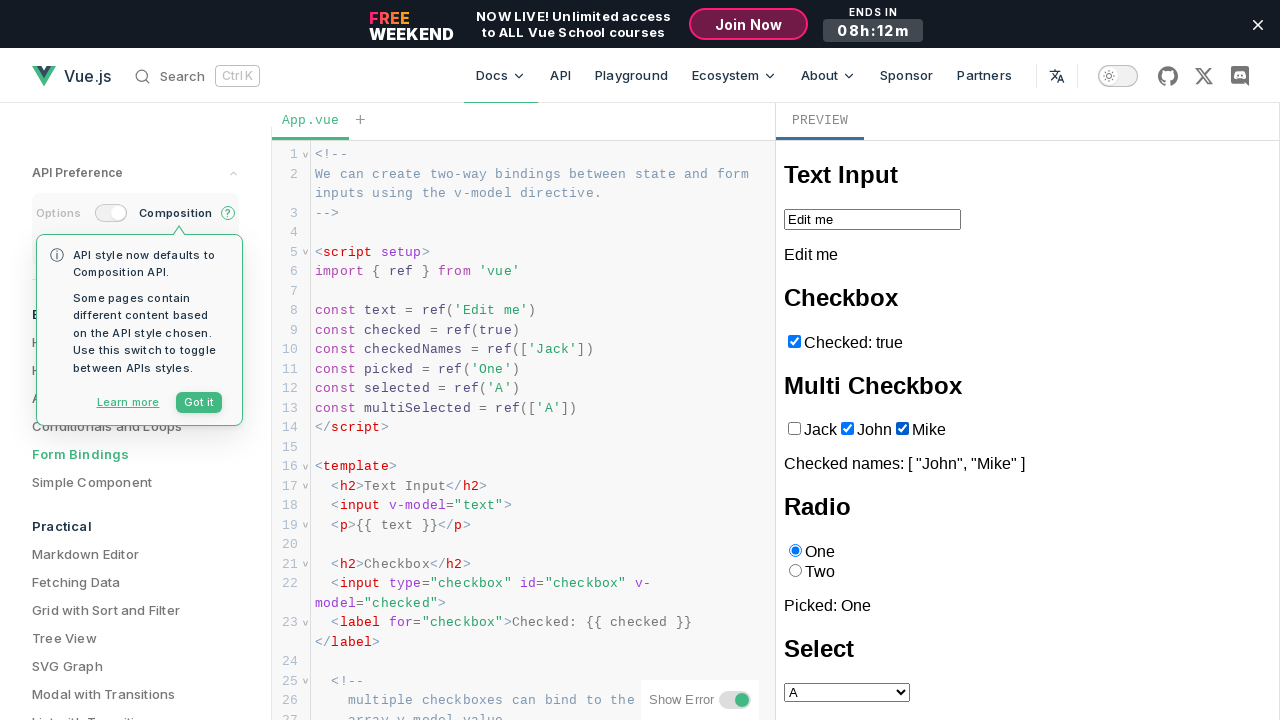

Verified checkbox 'Jack' is unchecked
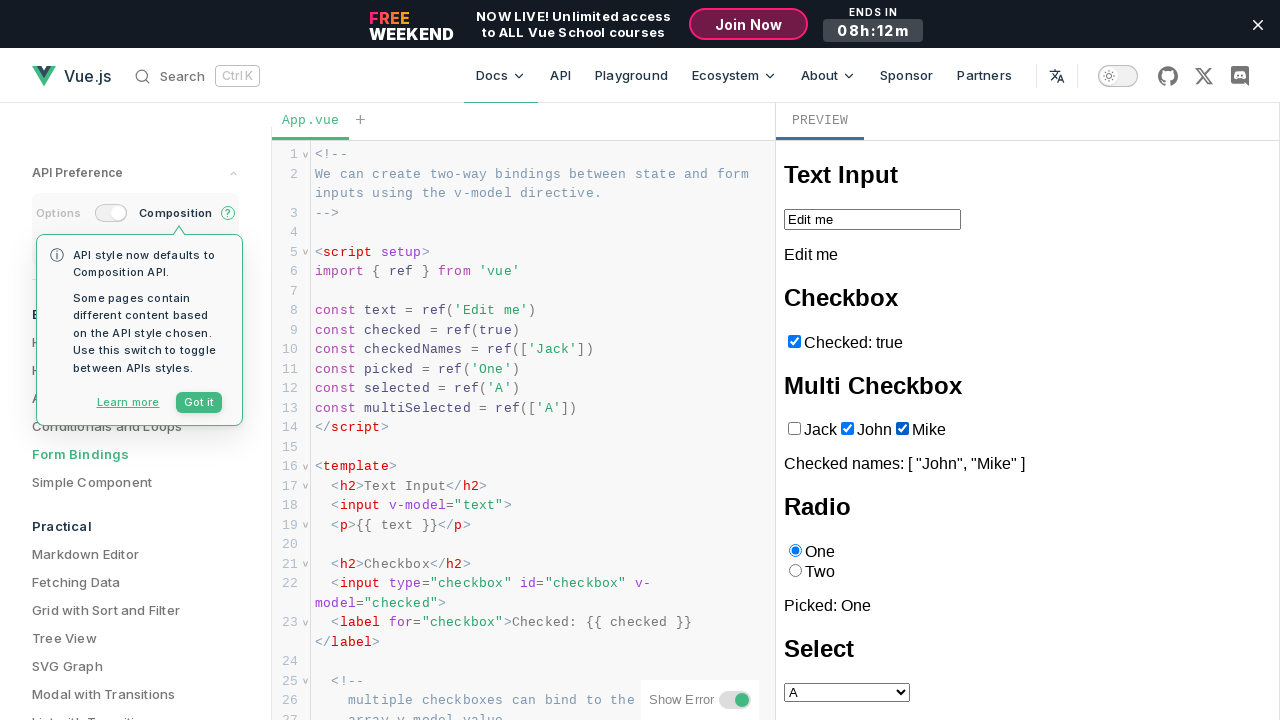

Verified checkbox 'John' is checked
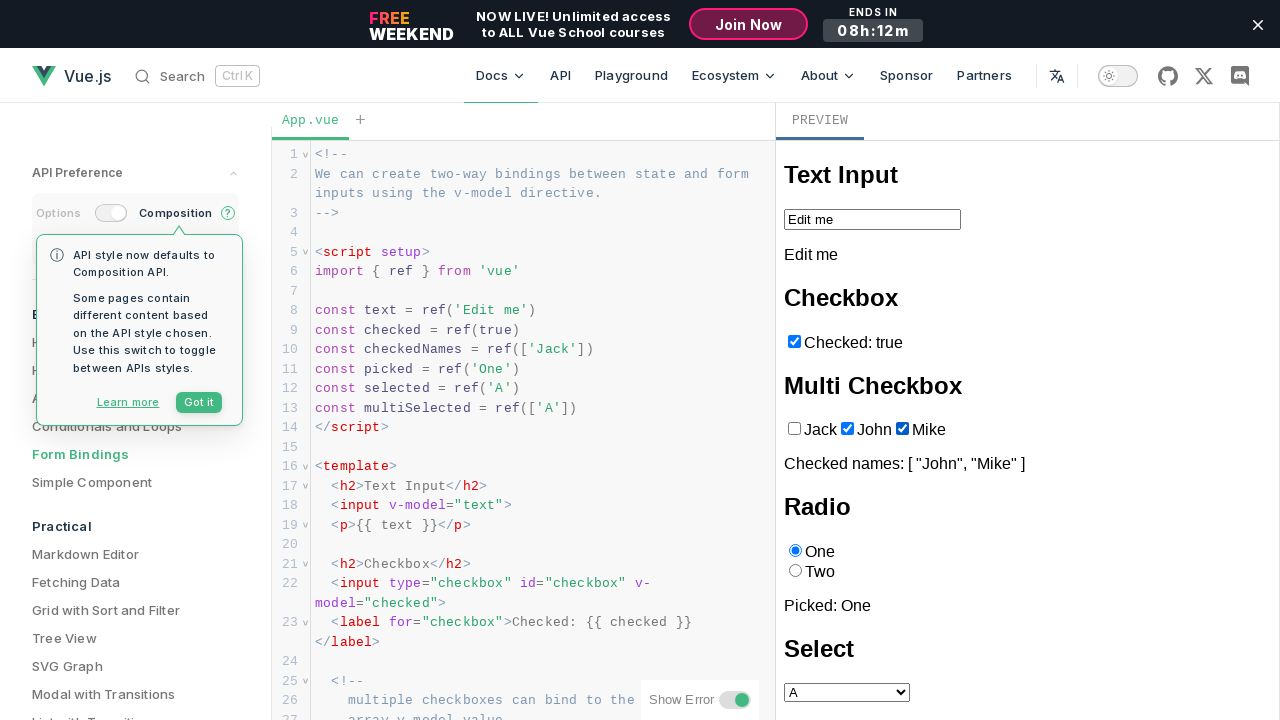

Verified checkbox 'Mike' is checked
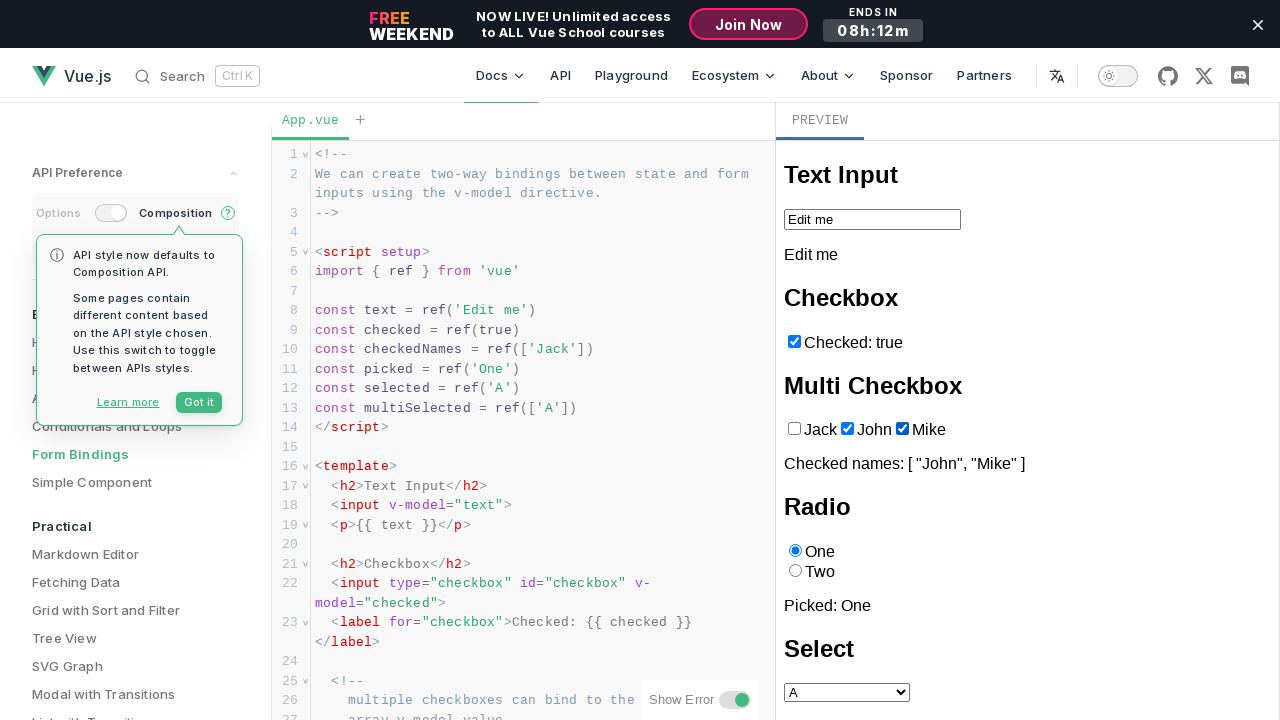

Checked checkbox 'Jack' at (794, 429) on iframe >> internal:control=enter-frame >> internal:role=checkbox[name="Jack"i]
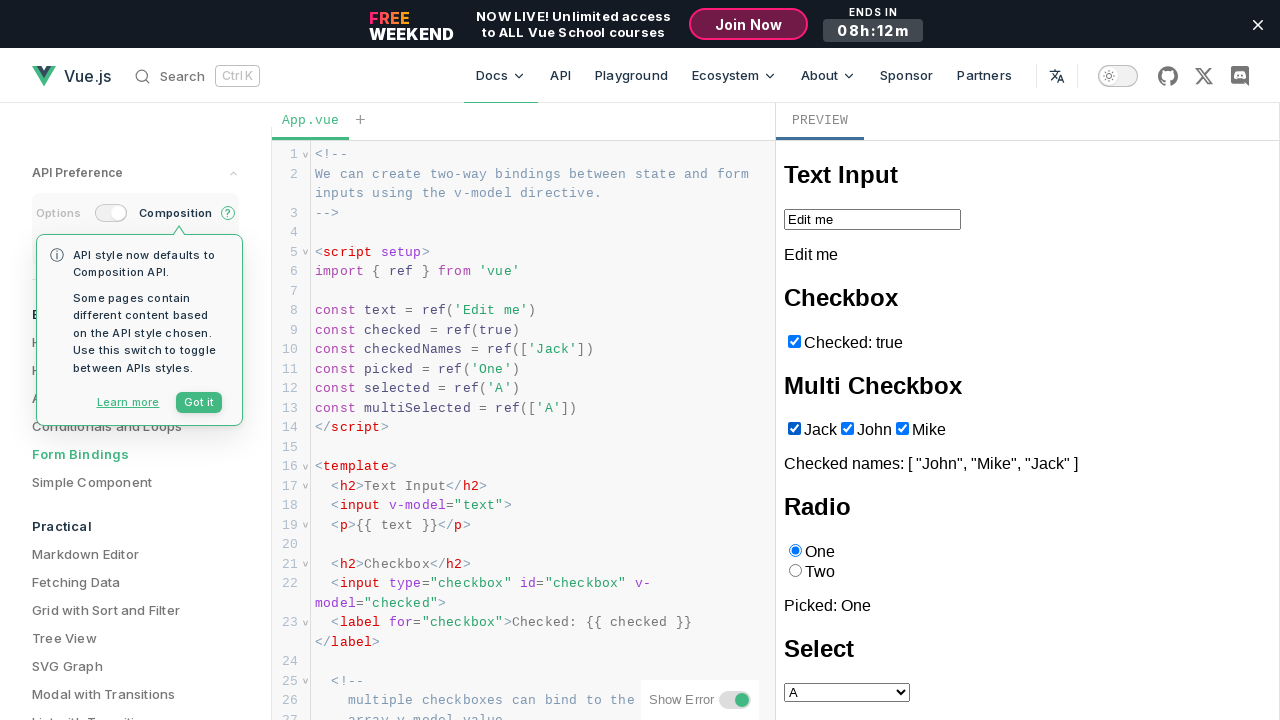

Unchecked checkbox 'John' at (847, 429) on iframe >> internal:control=enter-frame >> internal:role=checkbox[name="John"i]
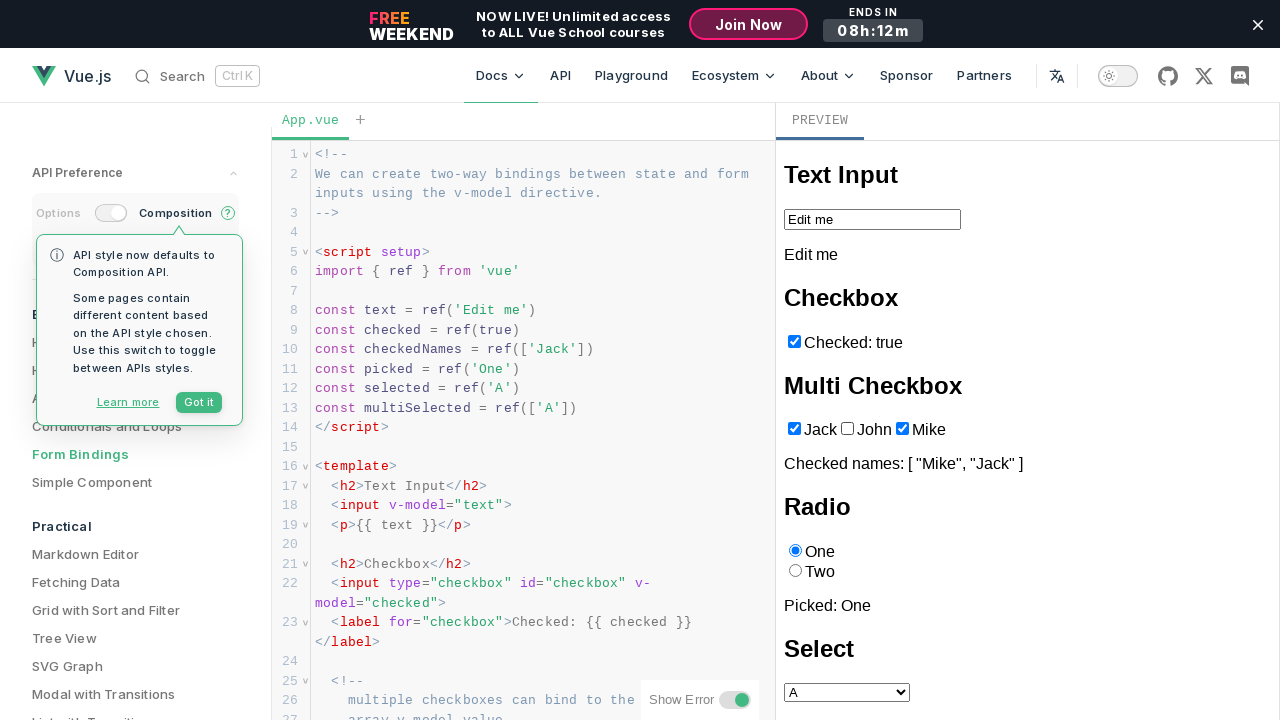

Unchecked checkbox 'Mike' at (902, 429) on iframe >> internal:control=enter-frame >> internal:role=checkbox[name="Mike"i]
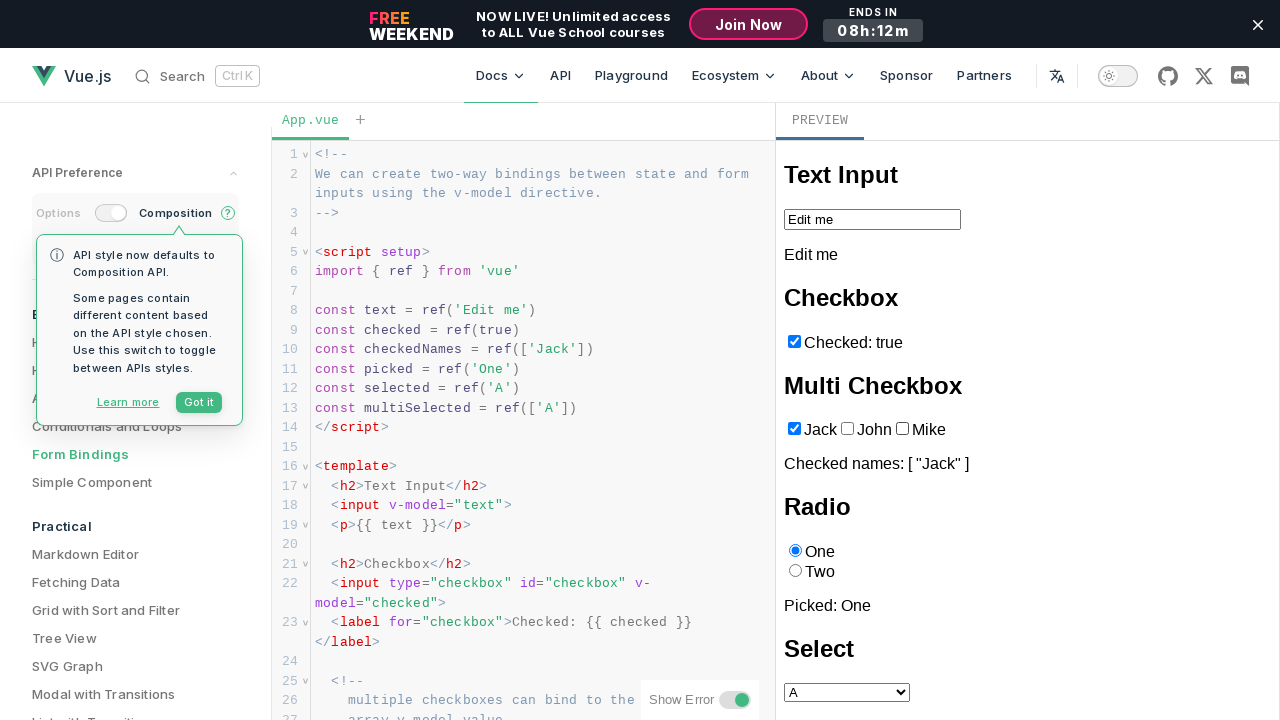

Verified checkbox 'Jack' is checked
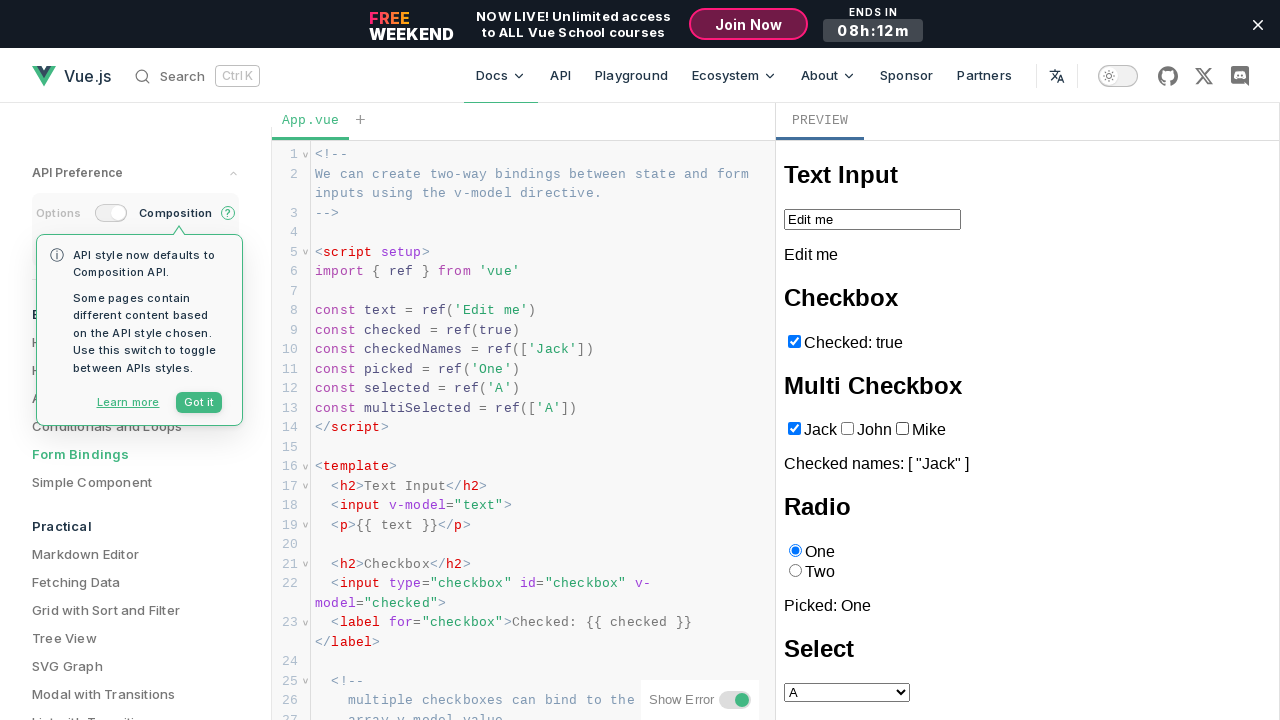

Verified checkbox 'John' is unchecked
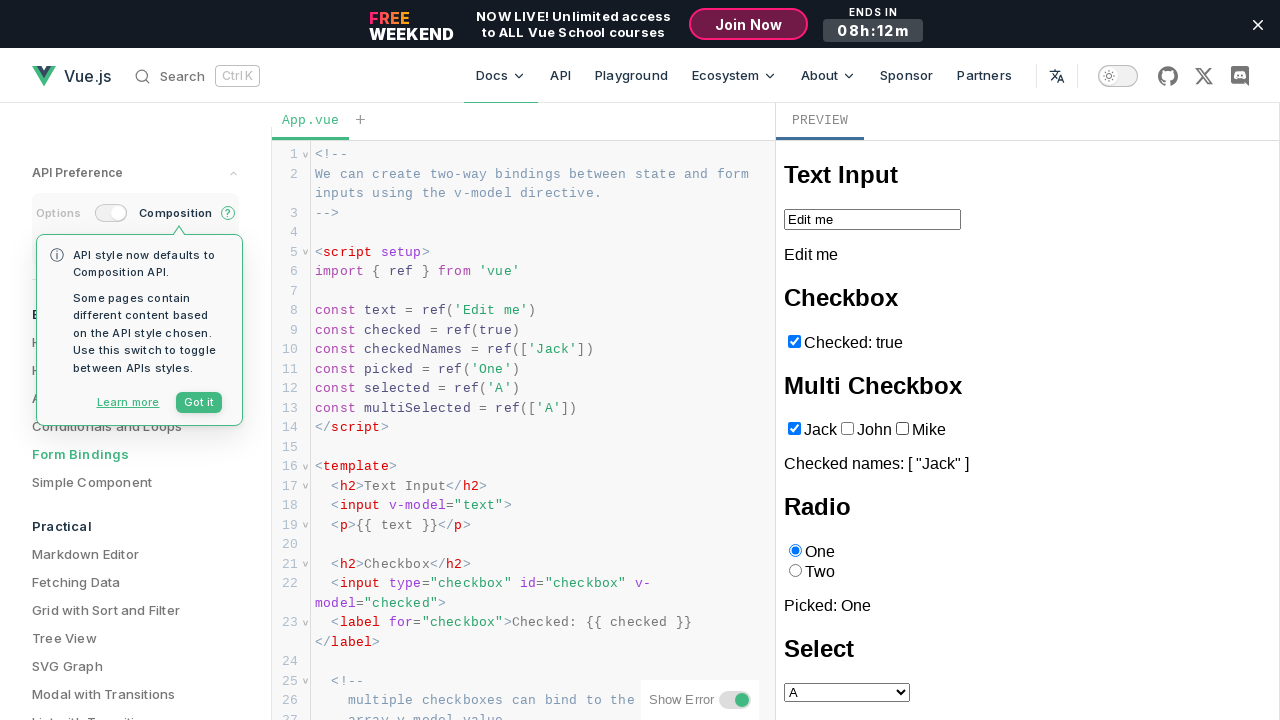

Verified checkbox 'Mike' is unchecked
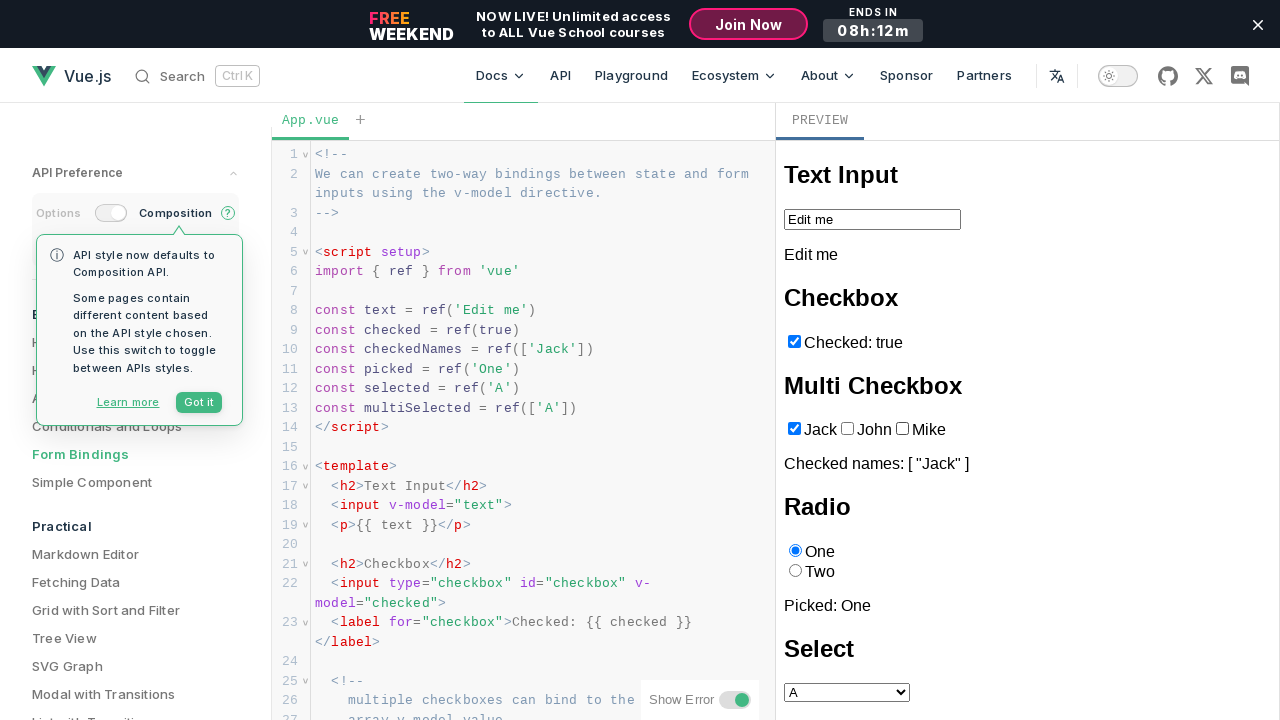

Checked checkbox 'Jack' on iframe >> internal:control=enter-frame >> internal:role=checkbox[name="Jack"i]
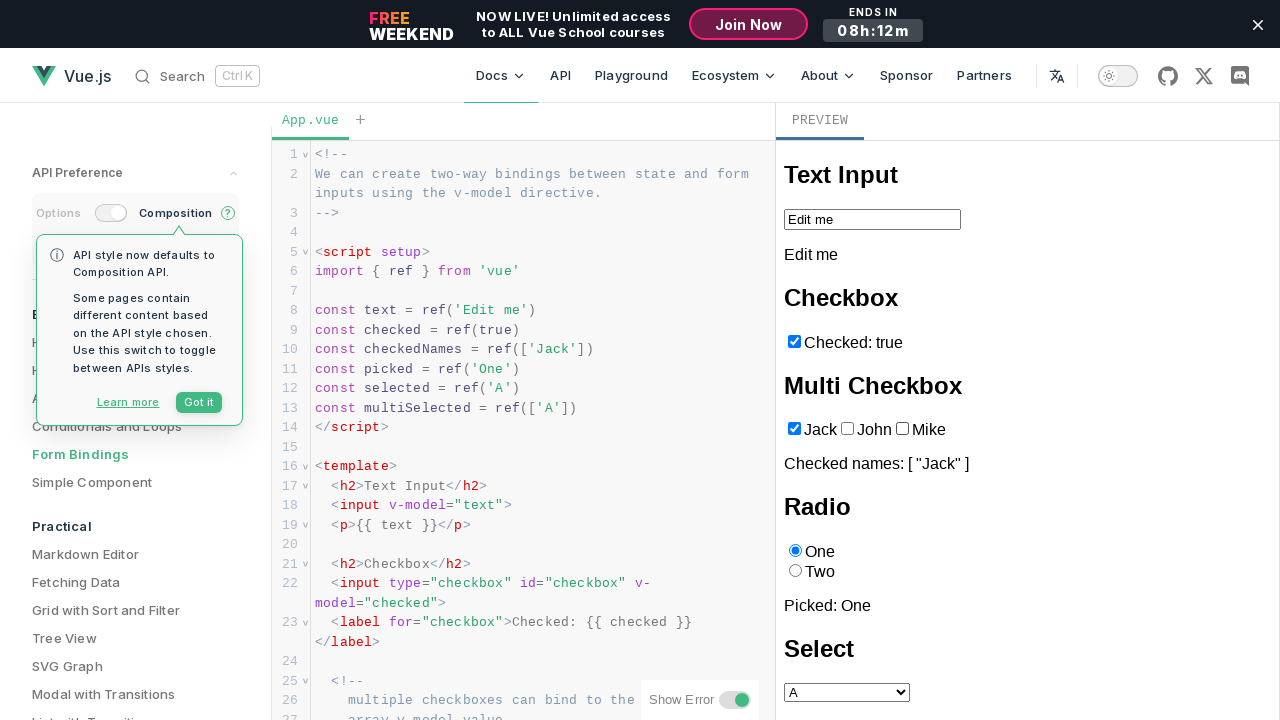

Unchecked checkbox 'John' on iframe >> internal:control=enter-frame >> internal:role=checkbox[name="John"i]
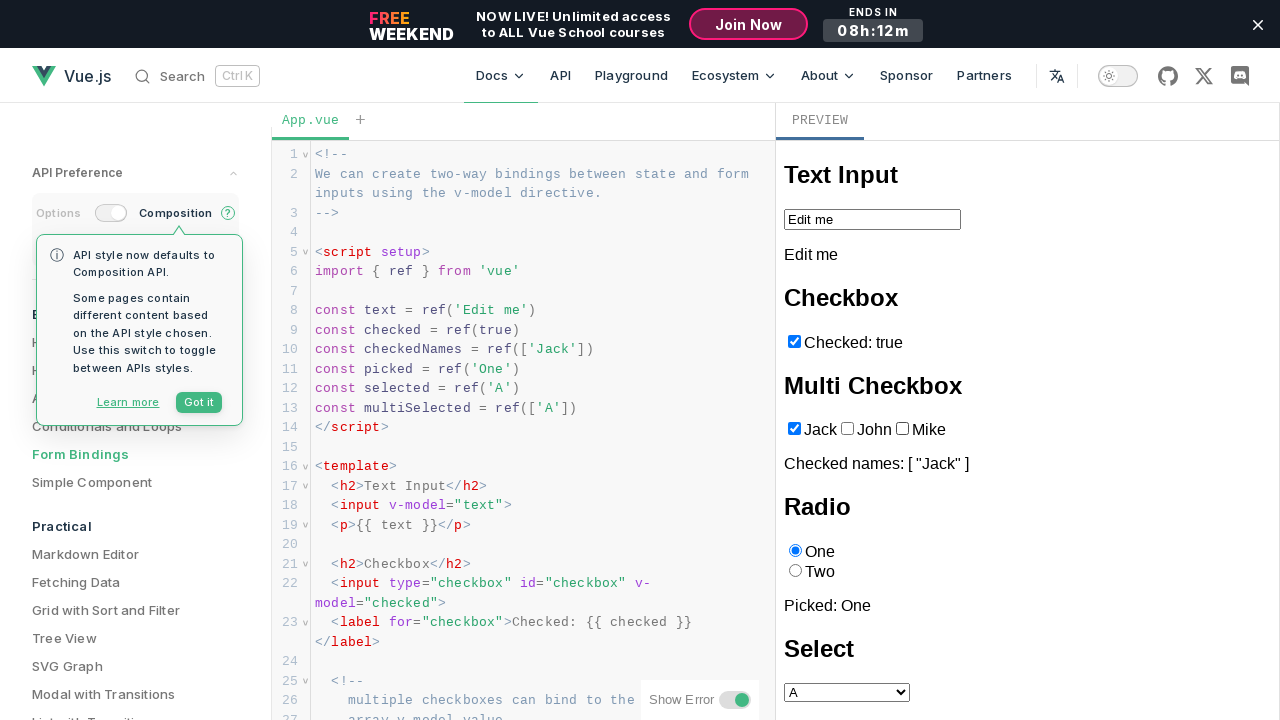

Checked checkbox 'Mike' at (902, 429) on iframe >> internal:control=enter-frame >> internal:role=checkbox[name="Mike"i]
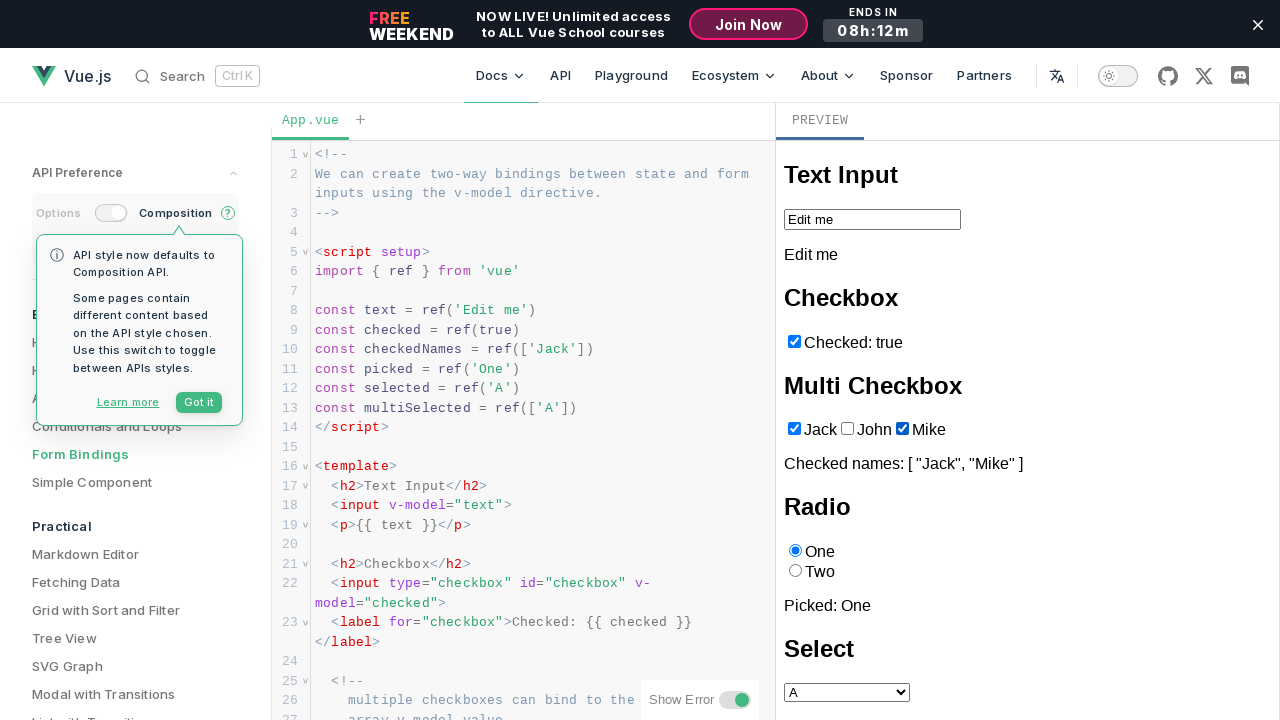

Verified checkbox 'Jack' is checked
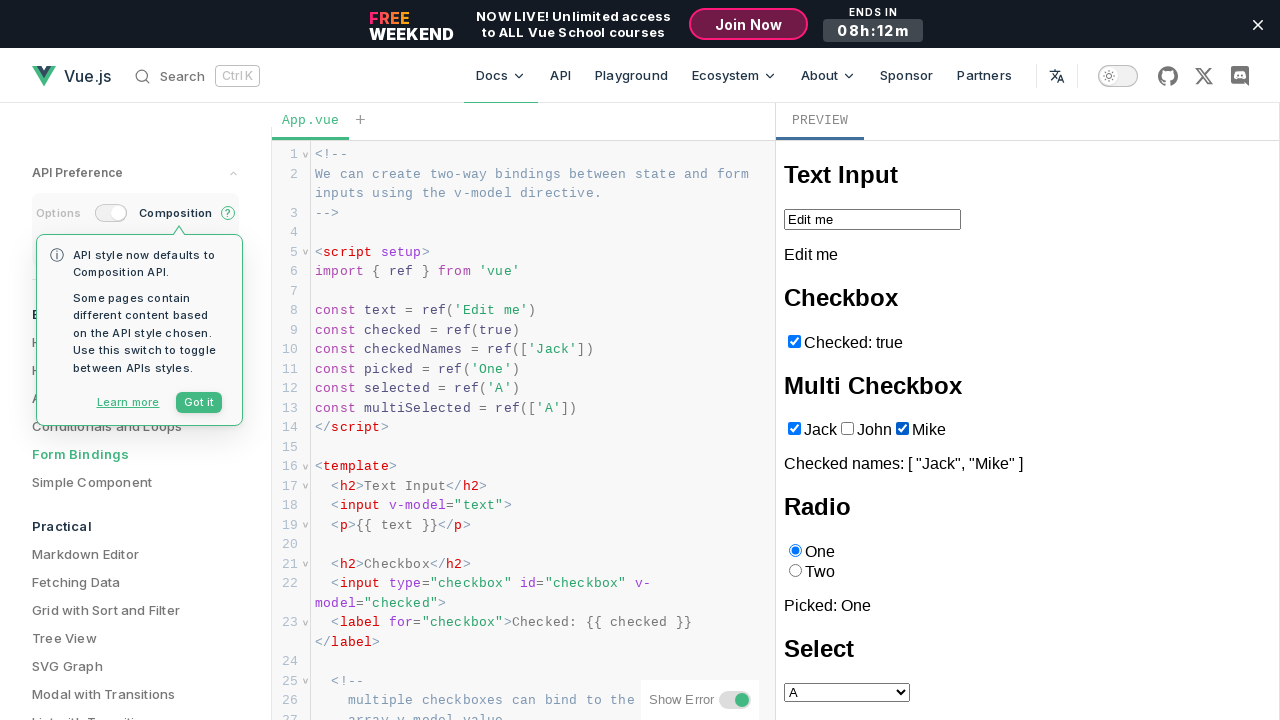

Verified checkbox 'John' is unchecked
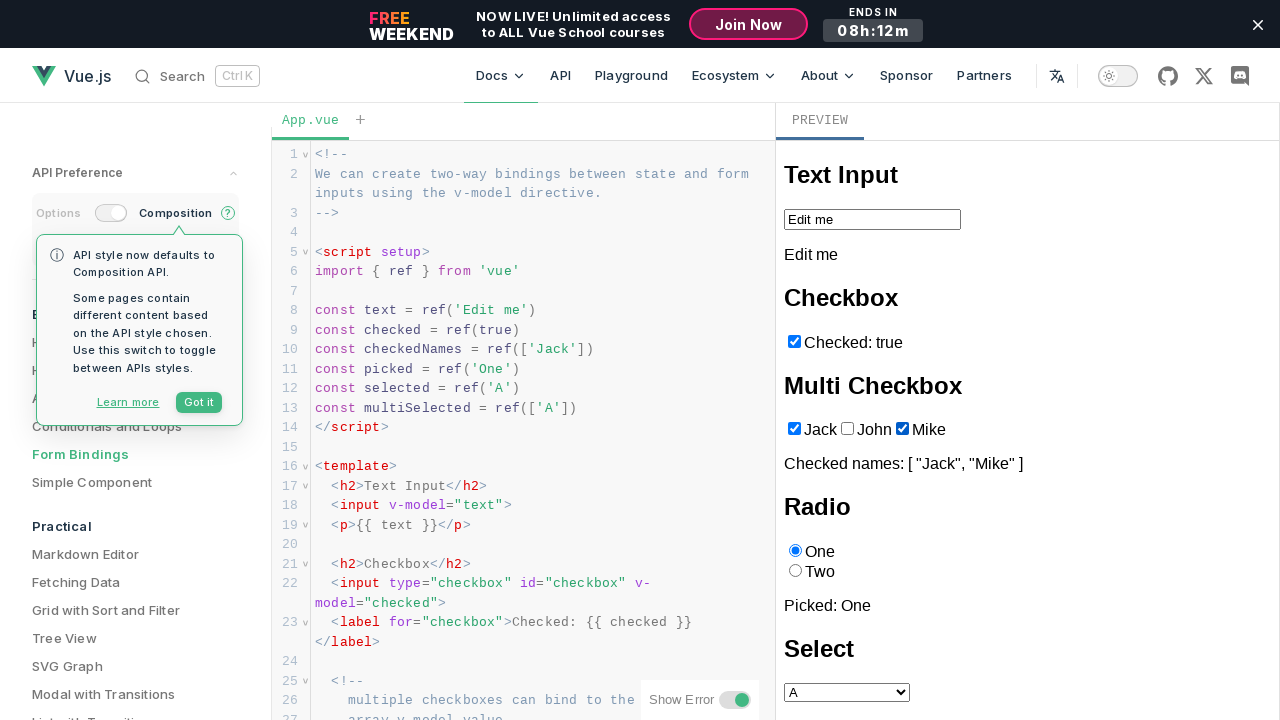

Verified checkbox 'Mike' is checked
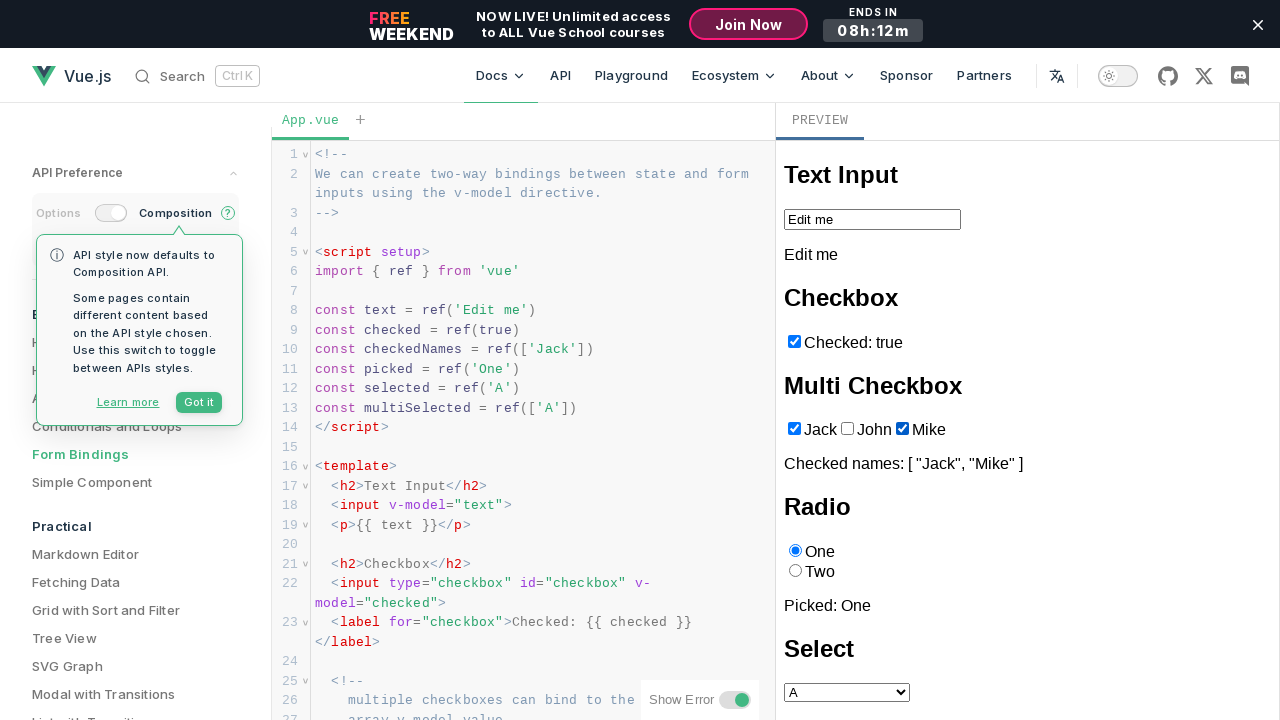

Checked checkbox 'Jack' on iframe >> internal:control=enter-frame >> internal:role=checkbox[name="Jack"i]
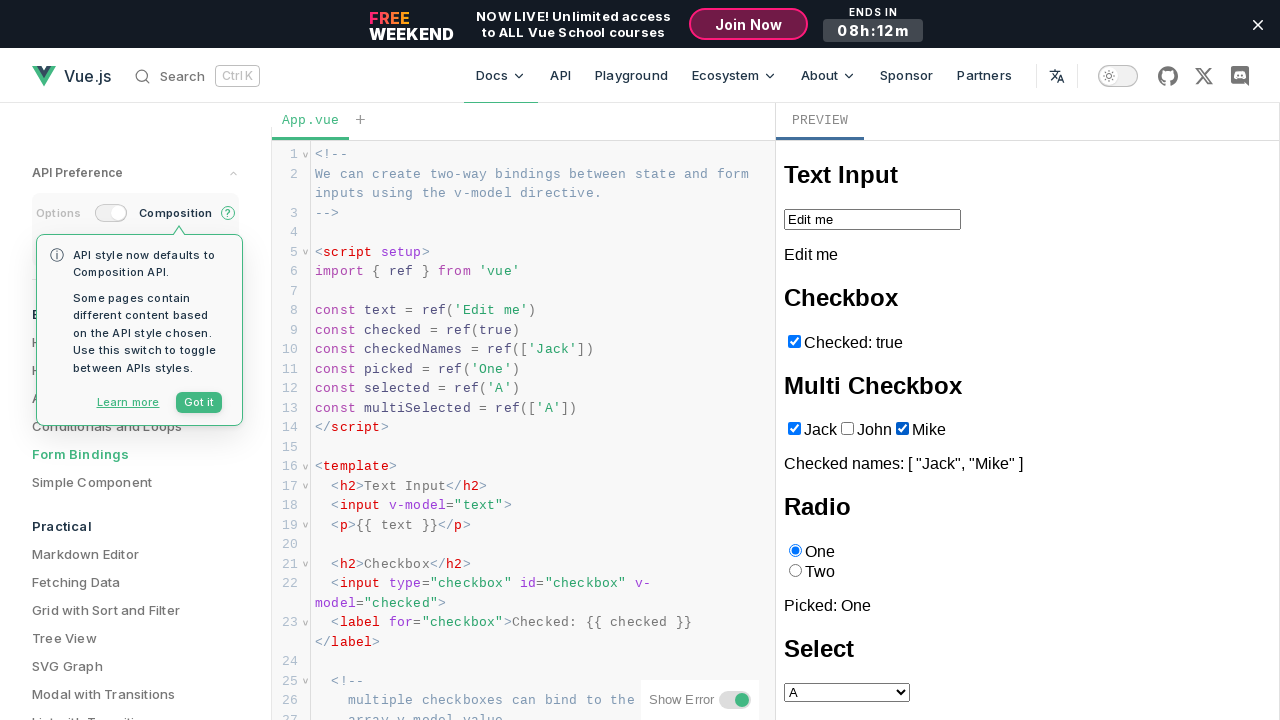

Checked checkbox 'John' at (847, 429) on iframe >> internal:control=enter-frame >> internal:role=checkbox[name="John"i]
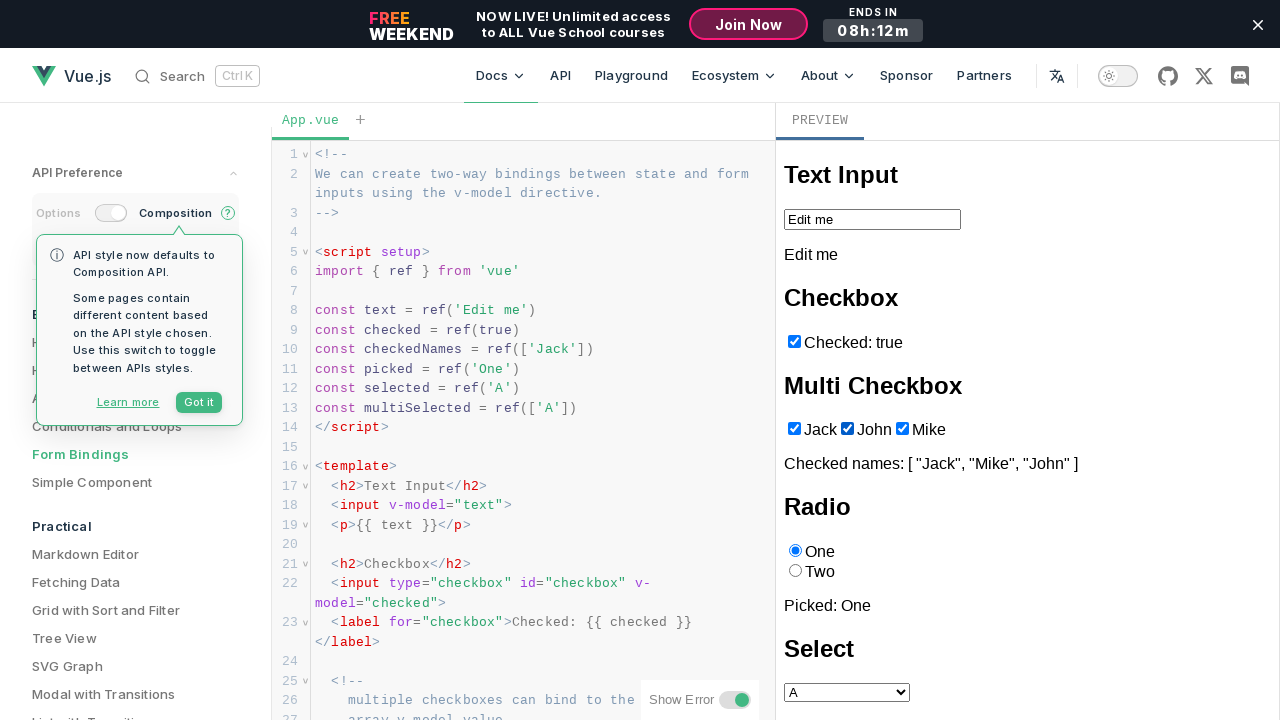

Unchecked checkbox 'Mike' at (902, 429) on iframe >> internal:control=enter-frame >> internal:role=checkbox[name="Mike"i]
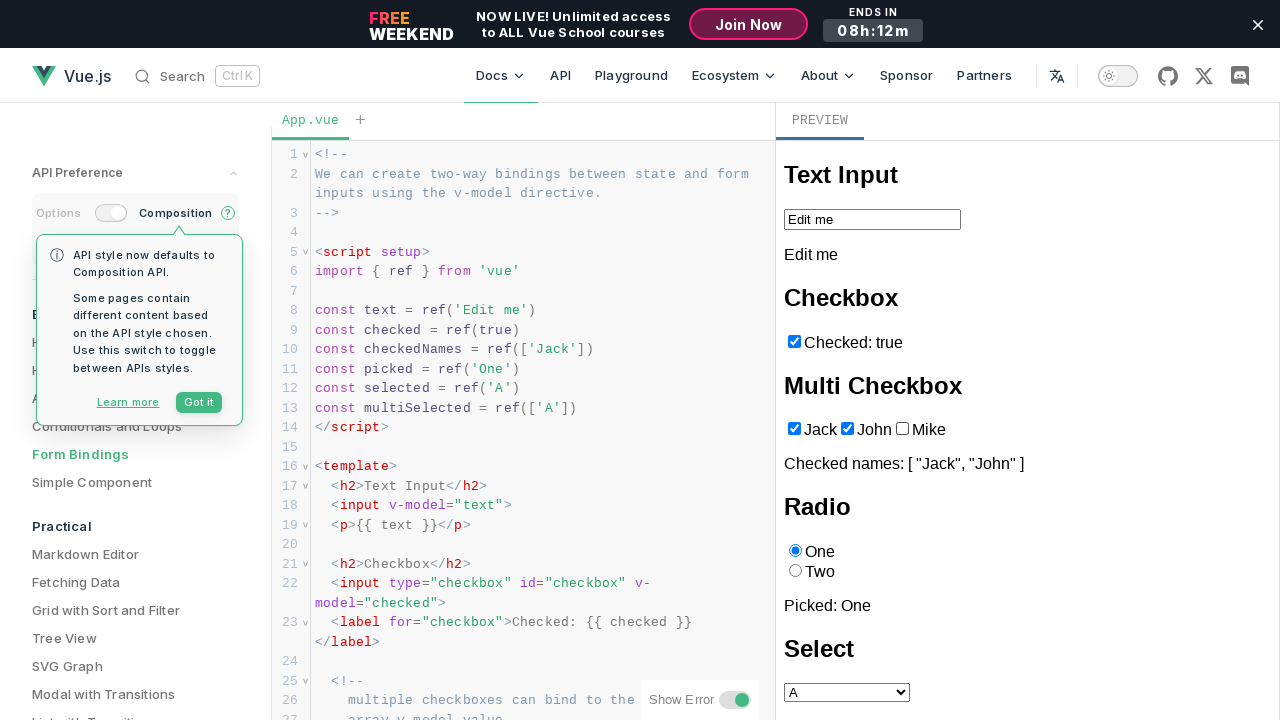

Verified checkbox 'Jack' is checked
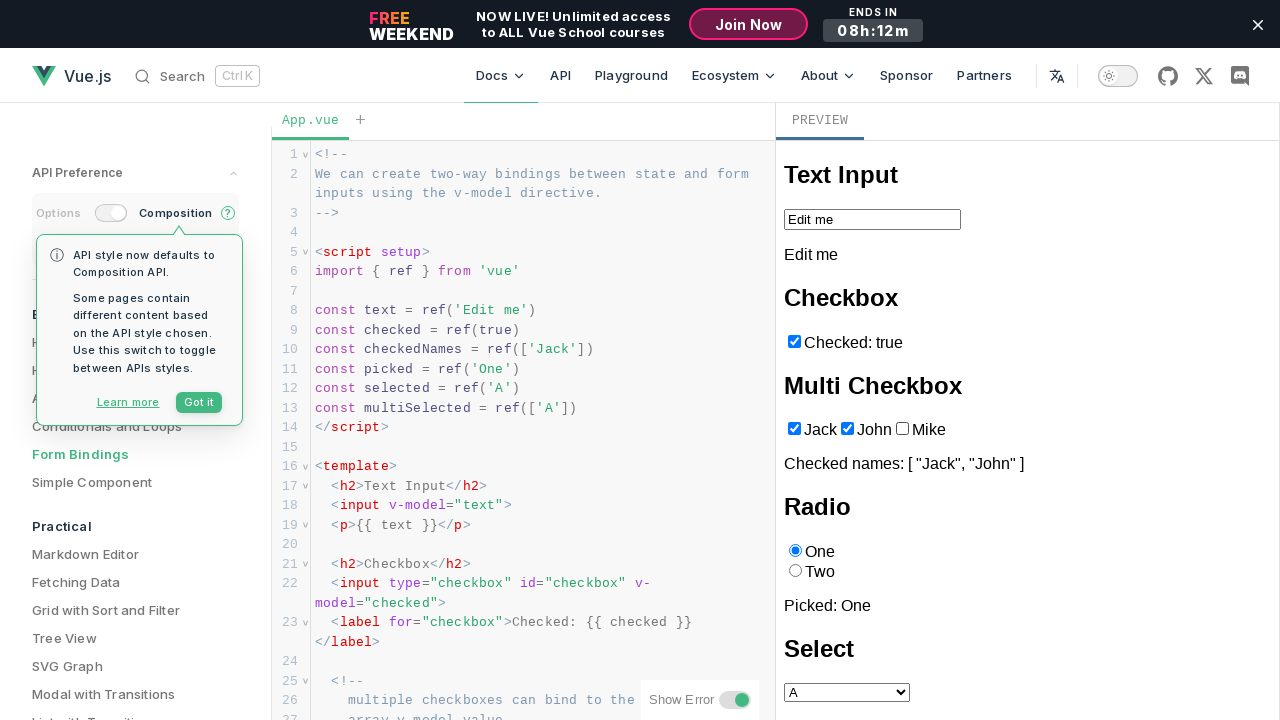

Verified checkbox 'John' is checked
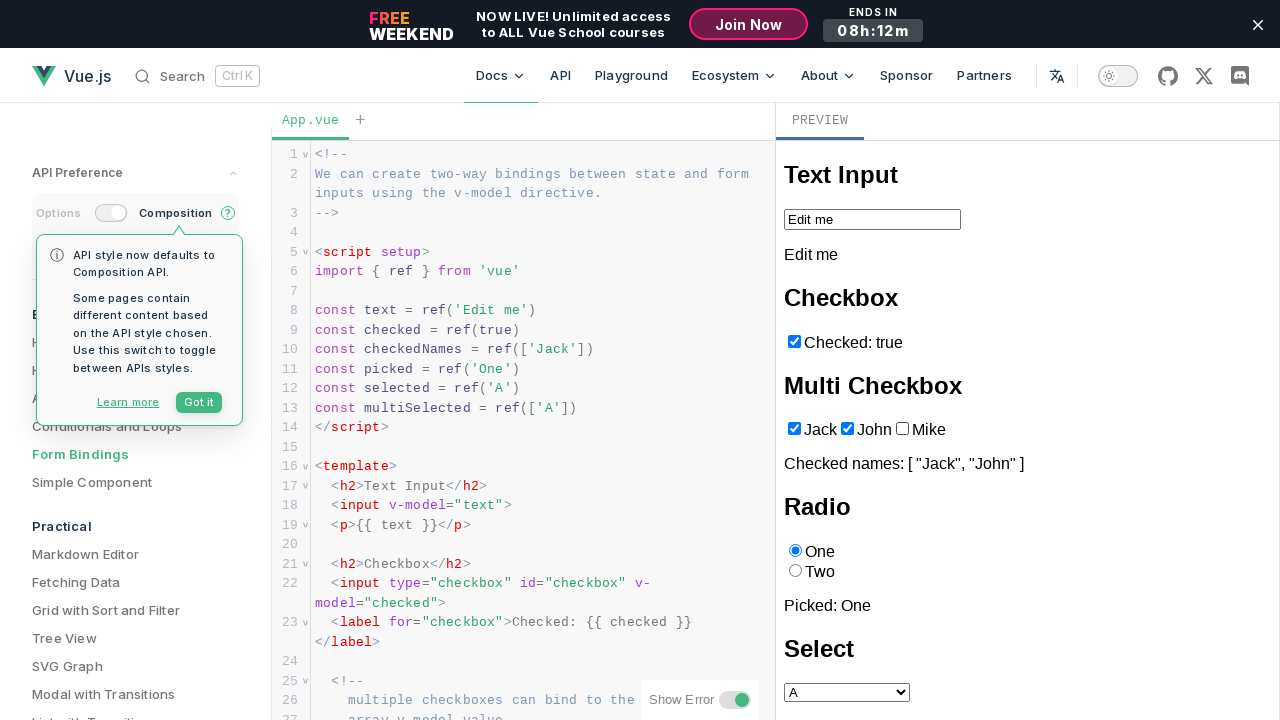

Verified checkbox 'Mike' is unchecked
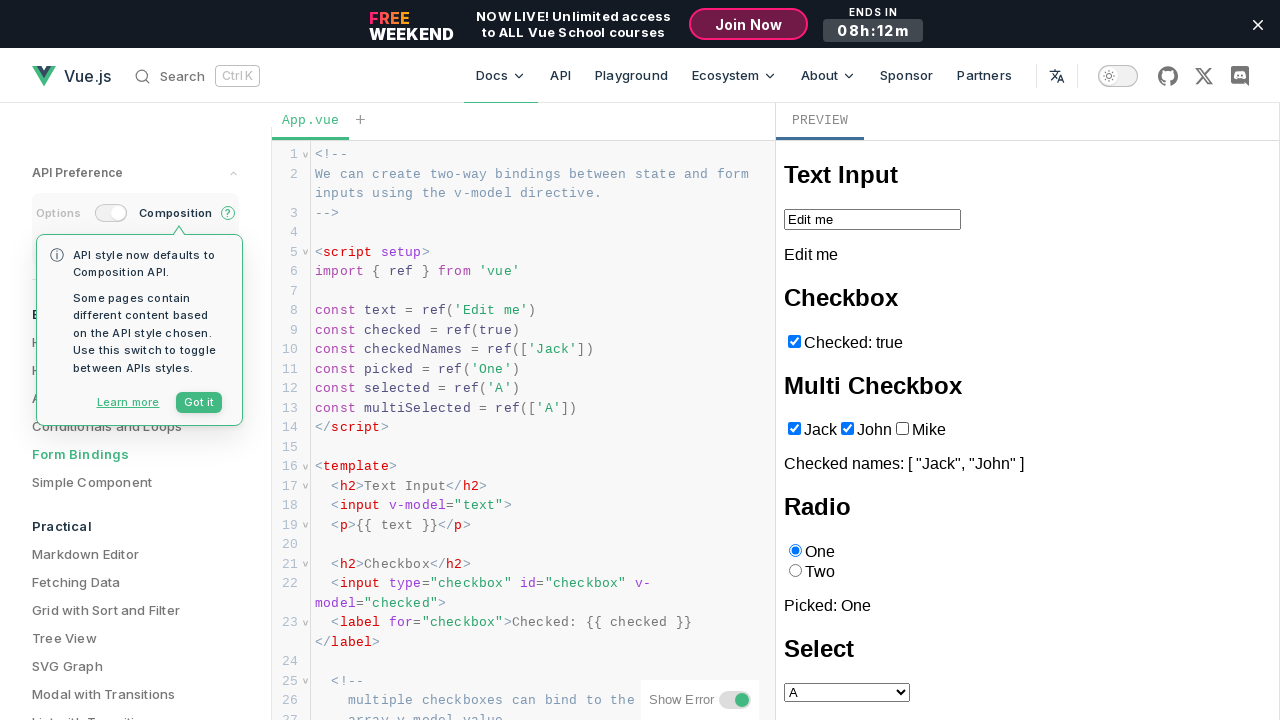

Checked checkbox 'Jack' on iframe >> internal:control=enter-frame >> internal:role=checkbox[name="Jack"i]
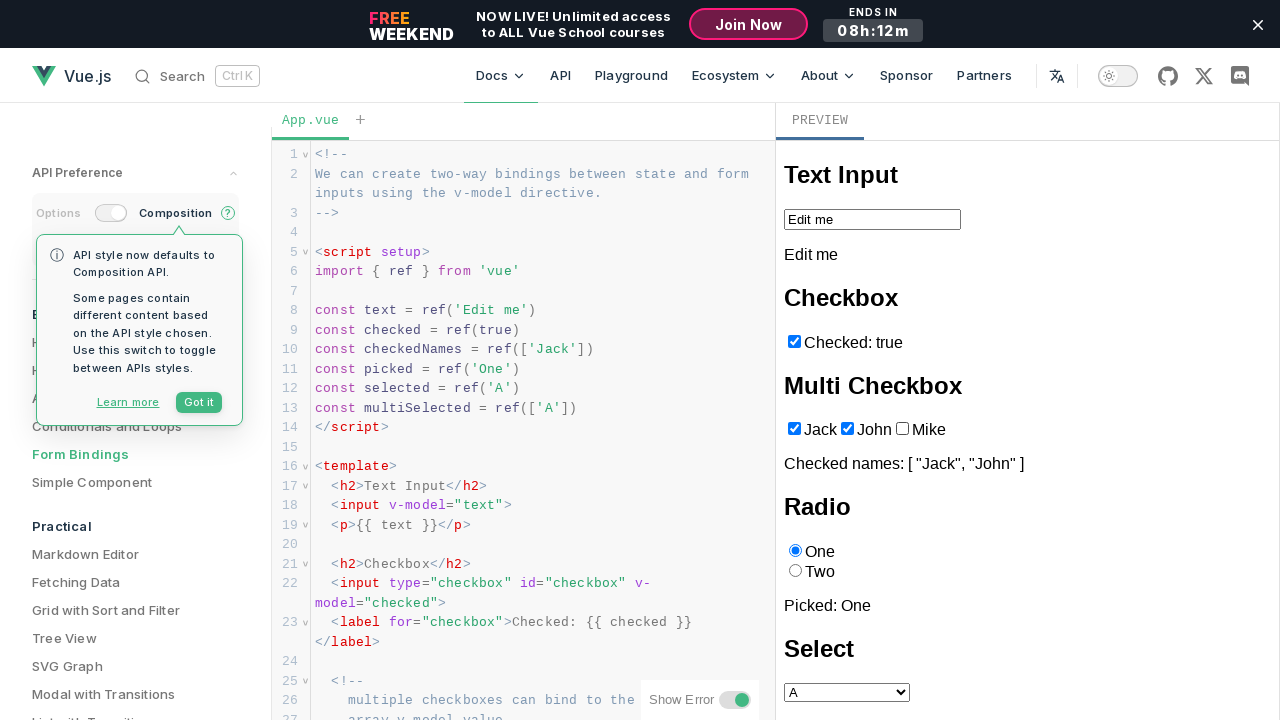

Checked checkbox 'John' on iframe >> internal:control=enter-frame >> internal:role=checkbox[name="John"i]
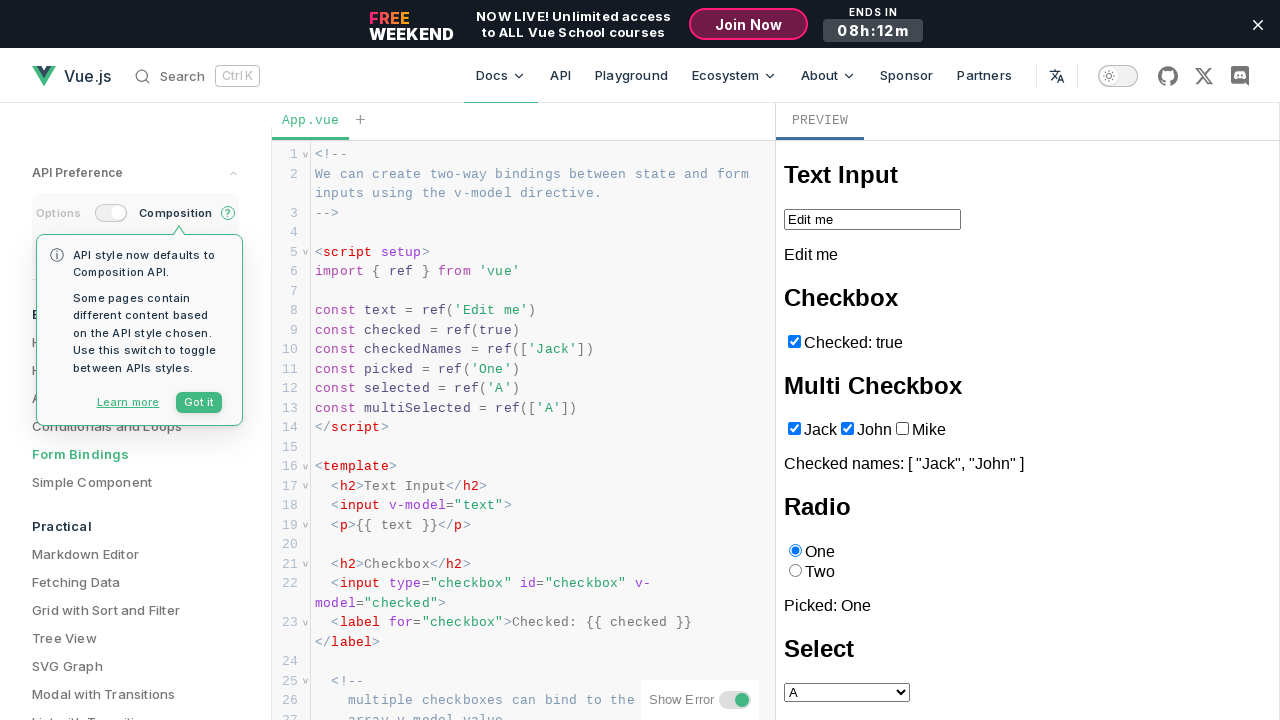

Checked checkbox 'Mike' at (902, 429) on iframe >> internal:control=enter-frame >> internal:role=checkbox[name="Mike"i]
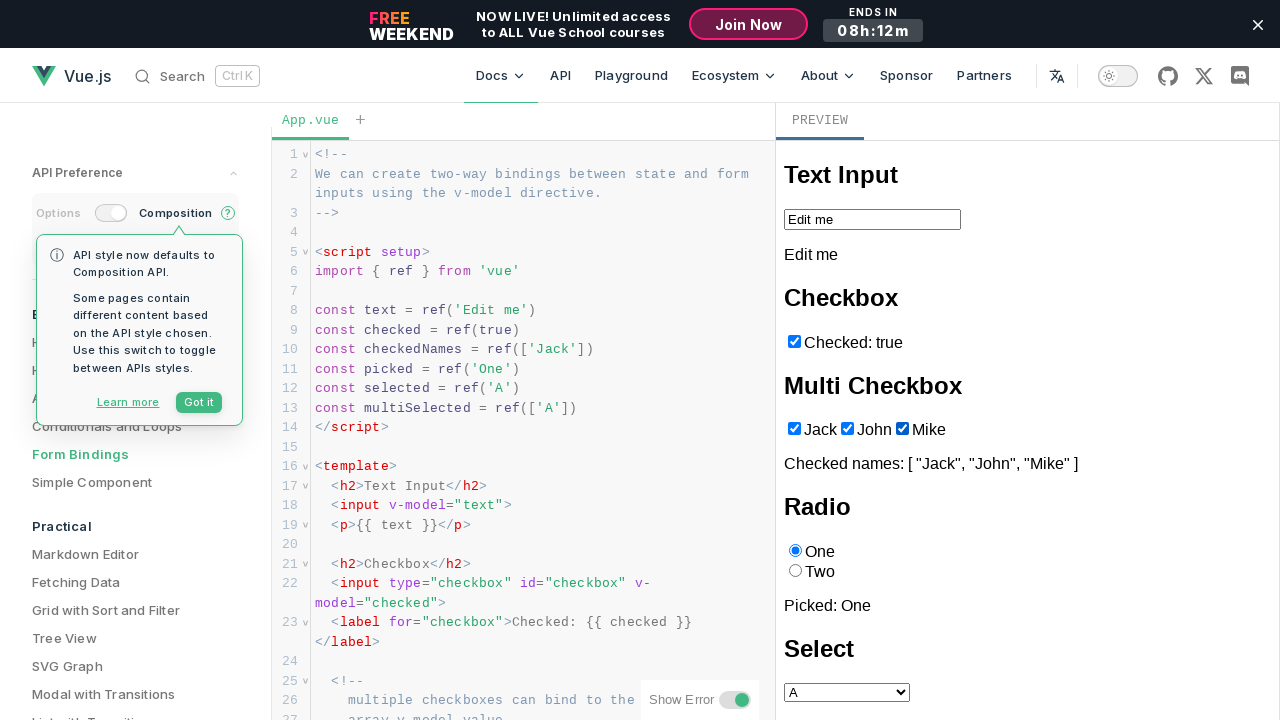

Verified checkbox 'Jack' is checked
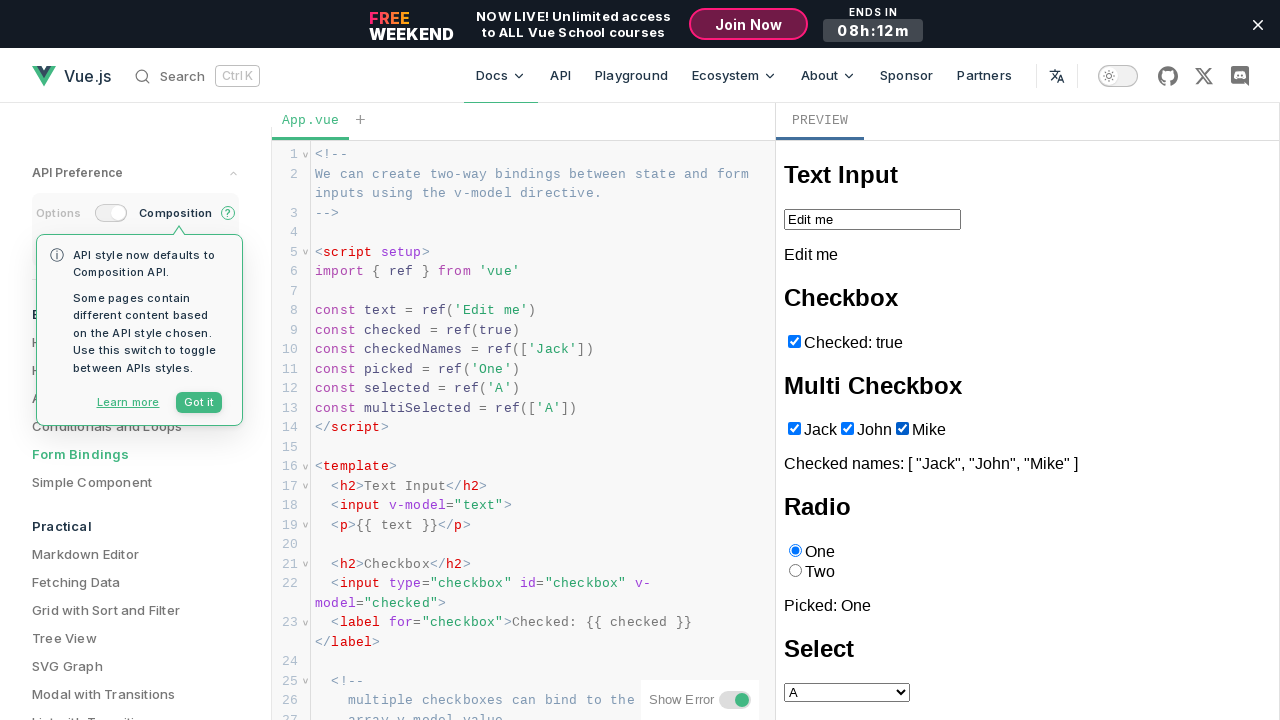

Verified checkbox 'John' is checked
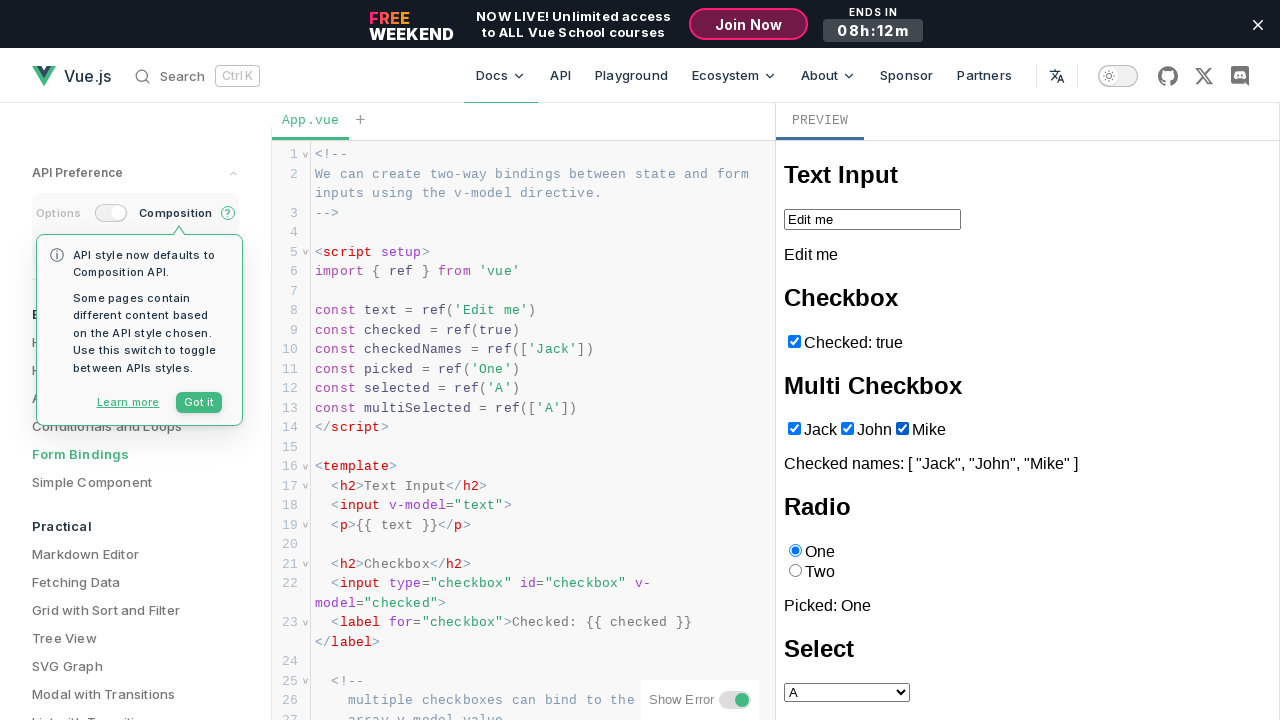

Verified checkbox 'Mike' is checked
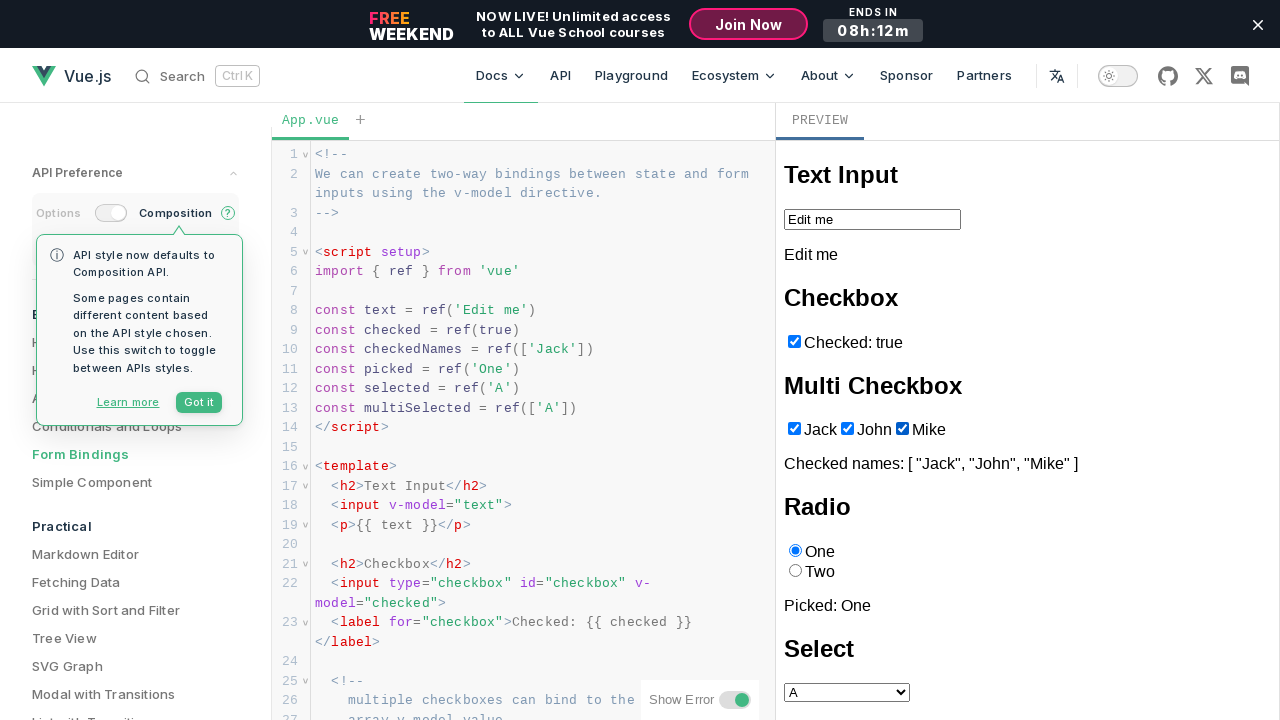

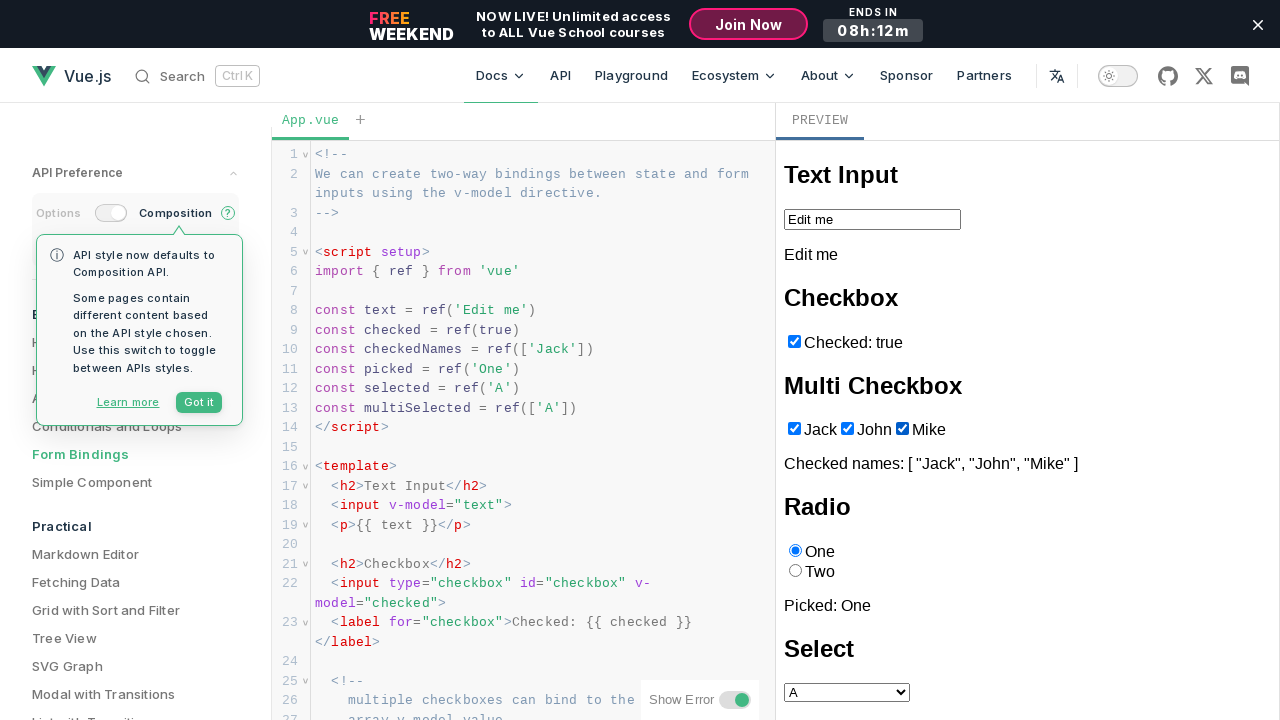